Tests a horizontal slider control by moving it right 10 times using arrow keys, verifying the value increases by 0.5 each step, then moving it left 11 times verifying the value decreases accordingly.

Starting URL: https://the-internet.herokuapp.com/horizontal_slider

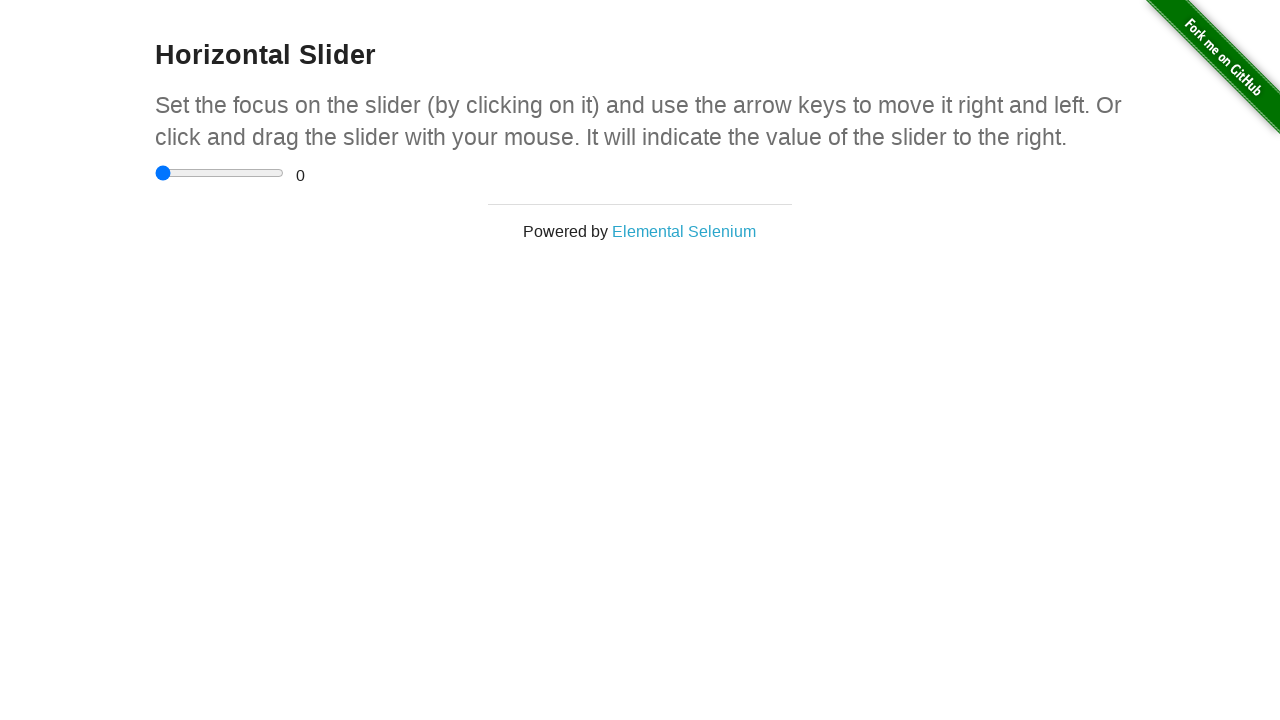

Navigated to horizontal slider test page
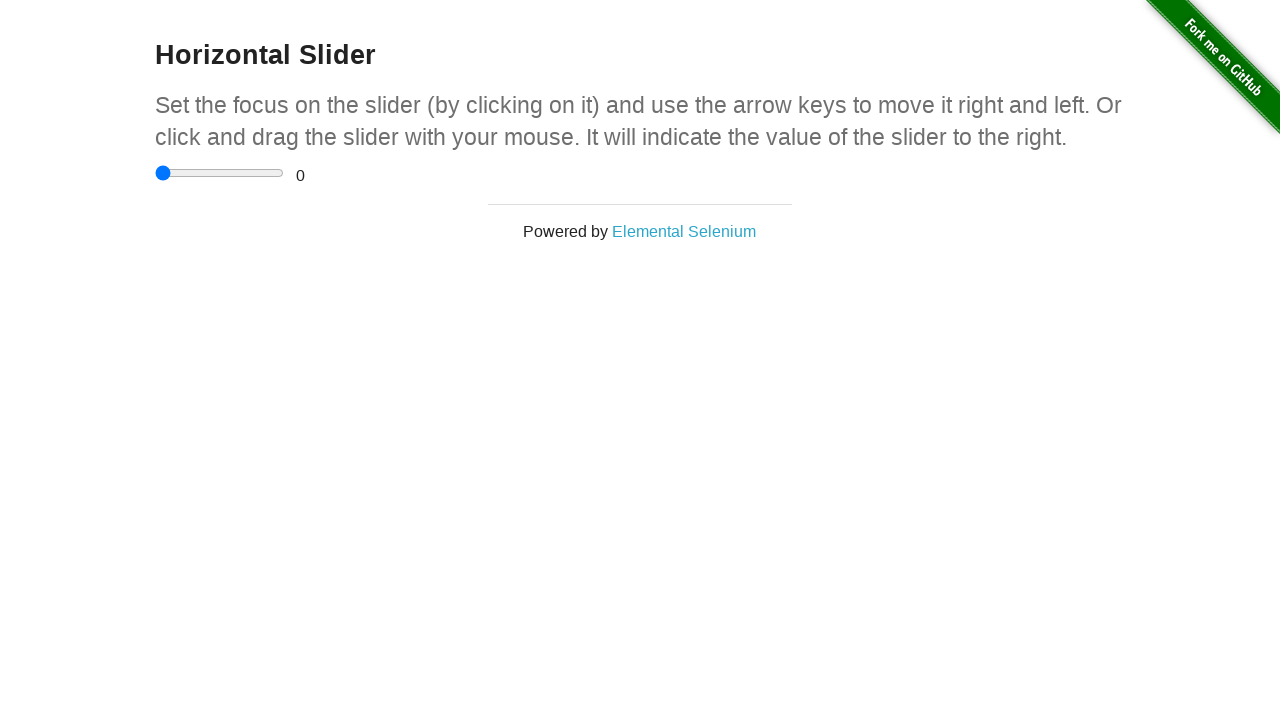

Located slider input element
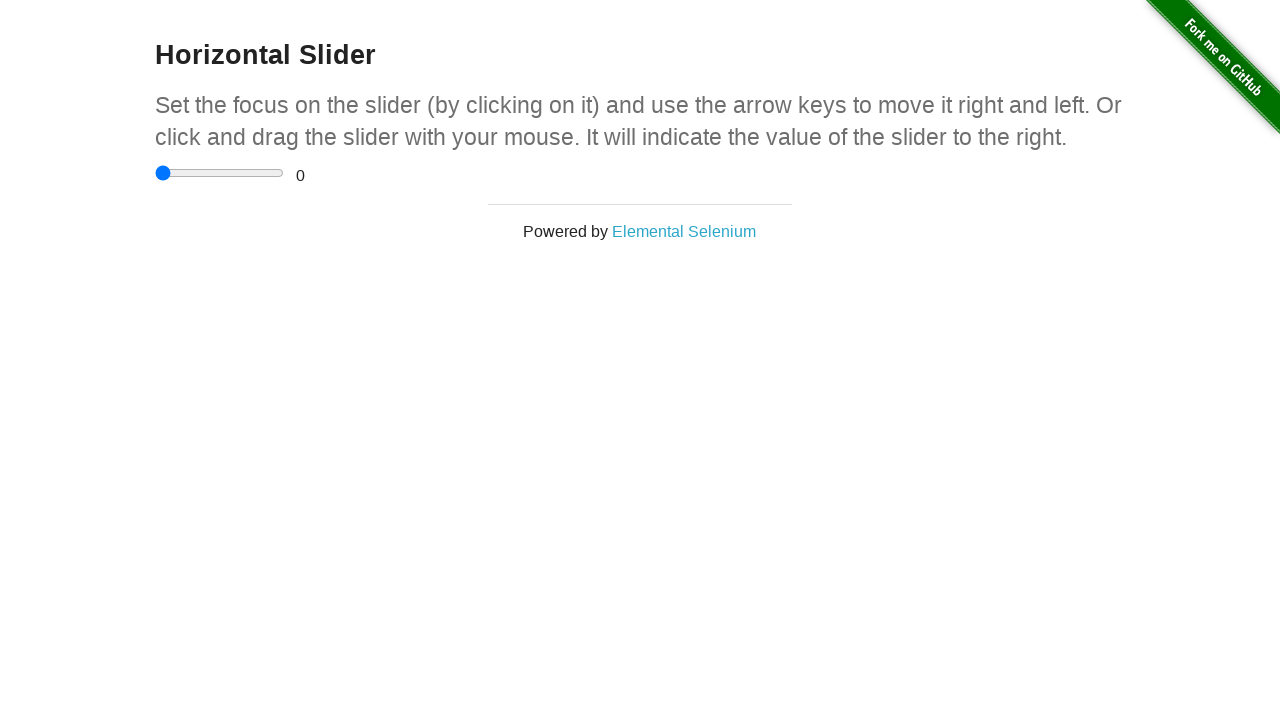

Located range value display element
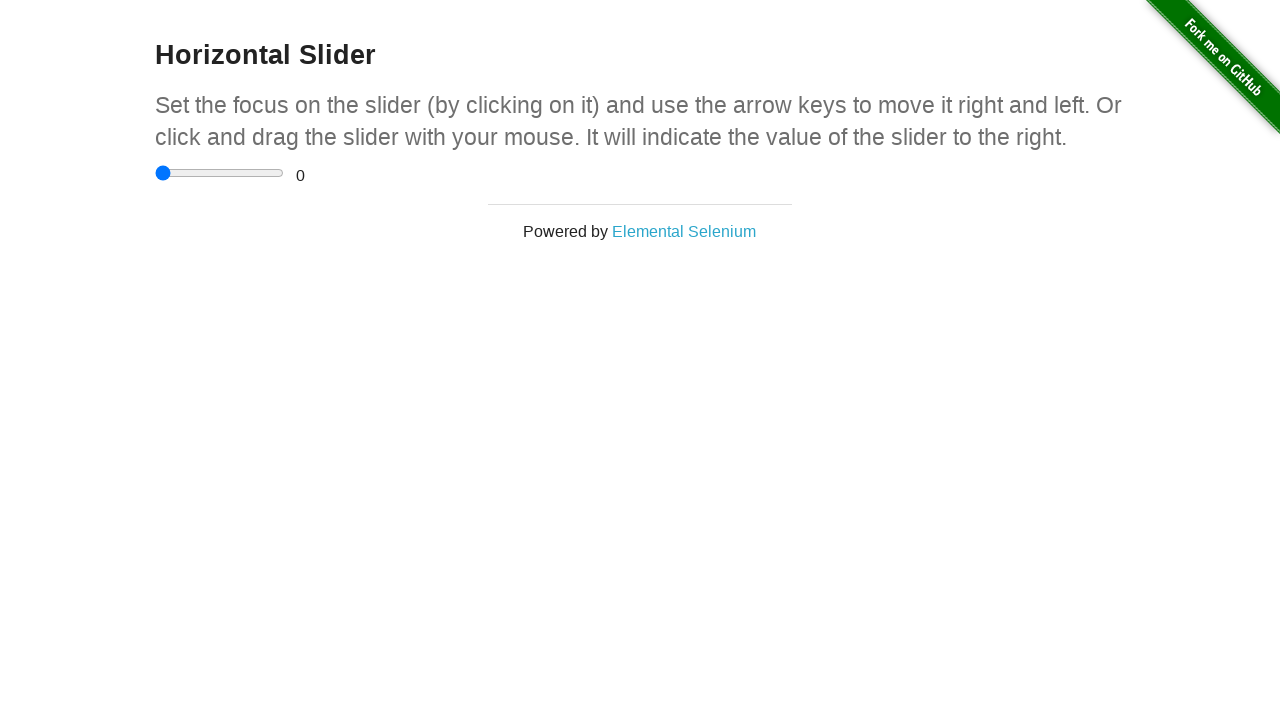

Verified initial slider value is 0
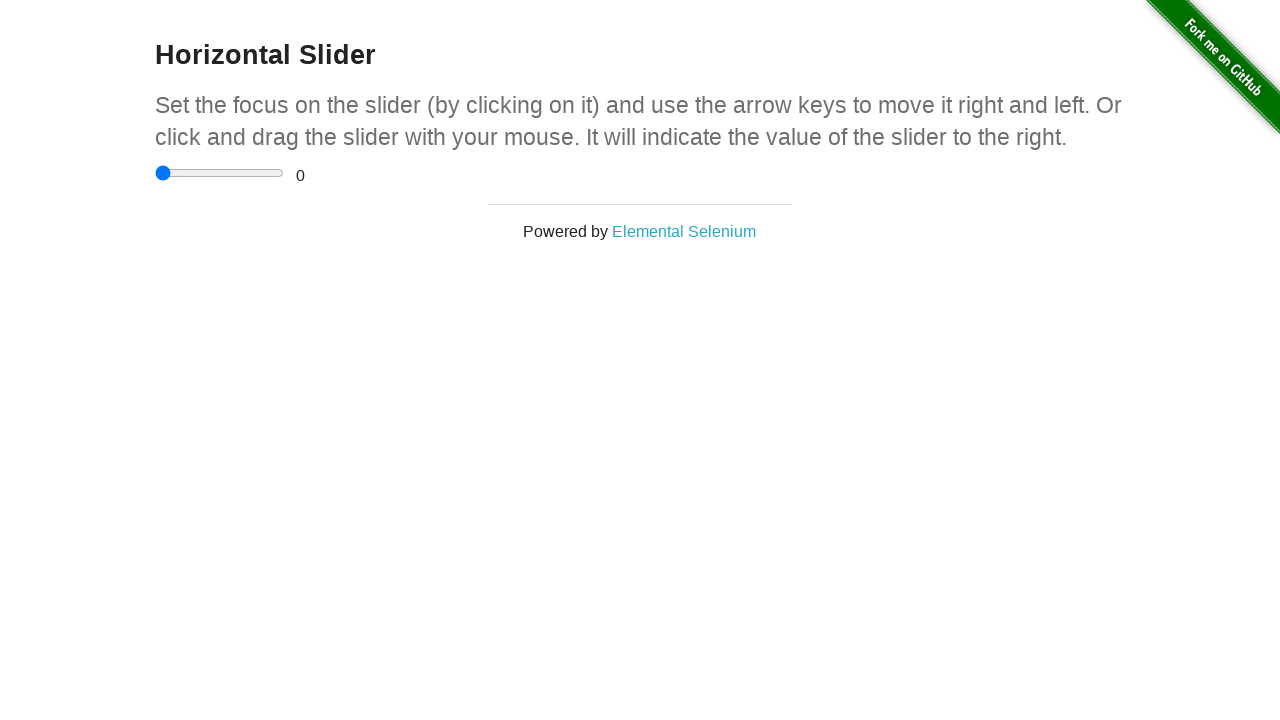

Pressed ArrowRight on slider (iteration 1/10) on xpath=//html/body/div[2]/div/div/div/input
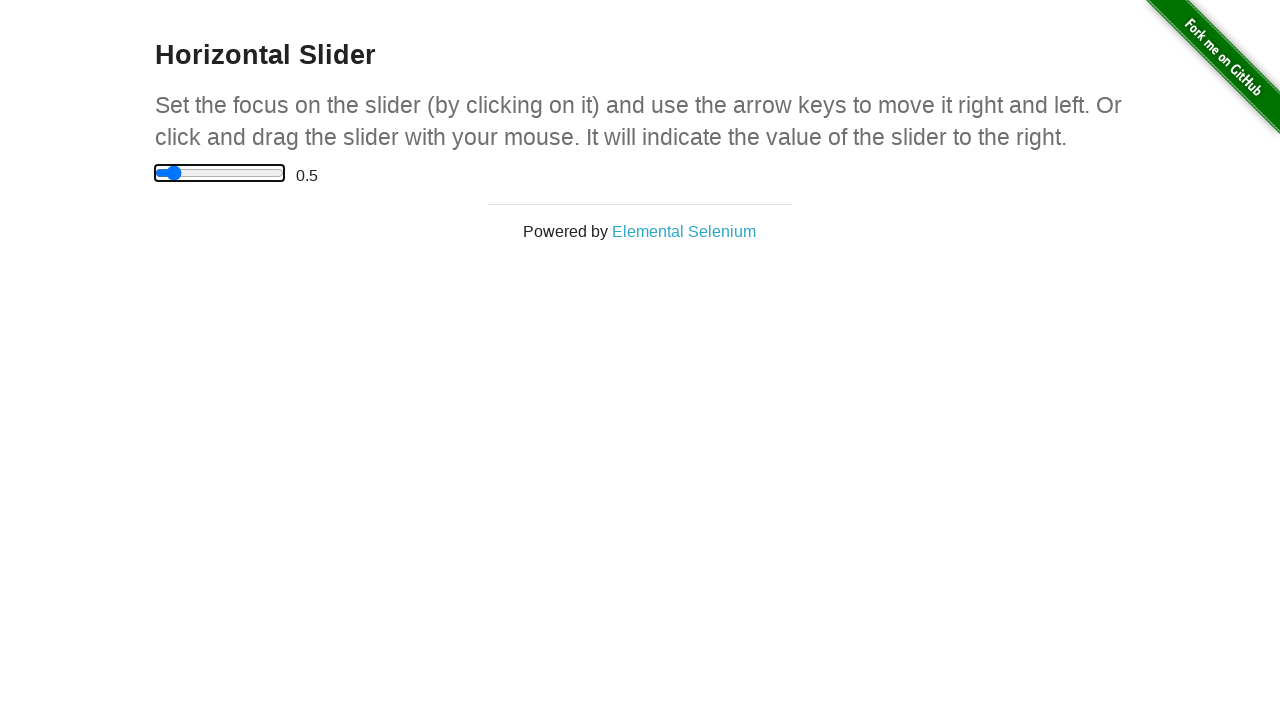

Waited for slider value to update, expecting 0.5
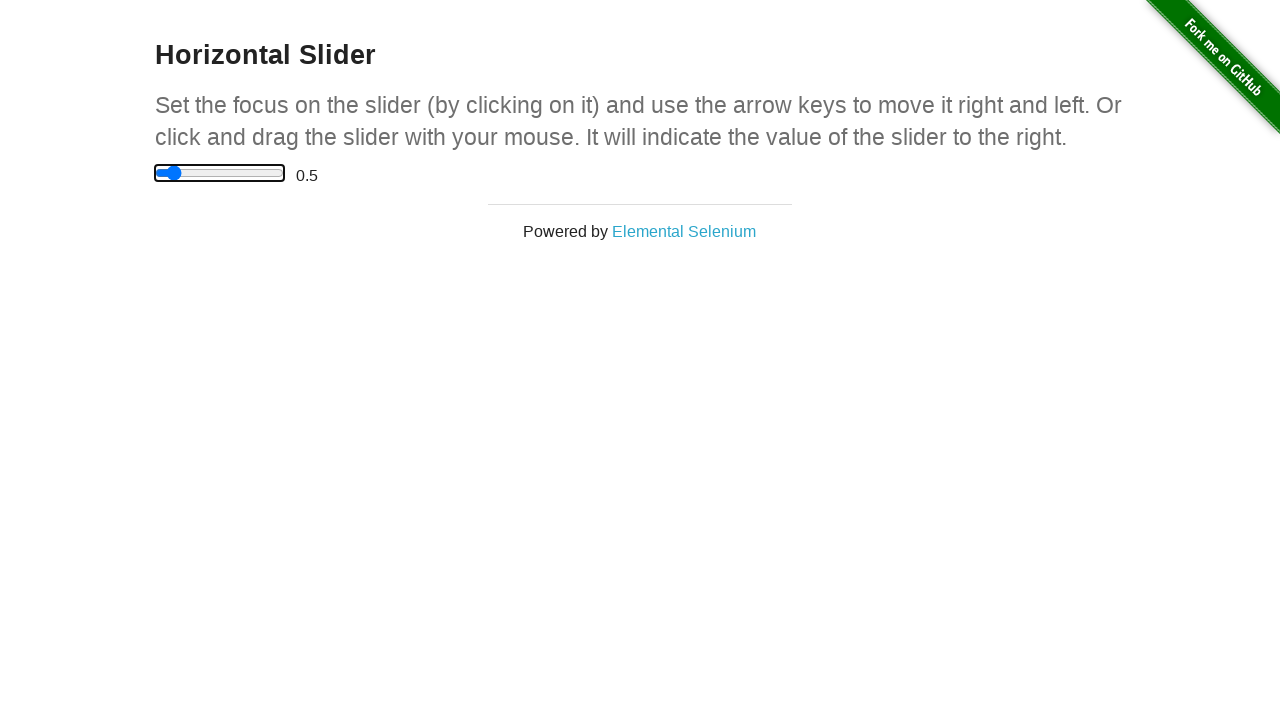

Verified slider value increased to 0.5
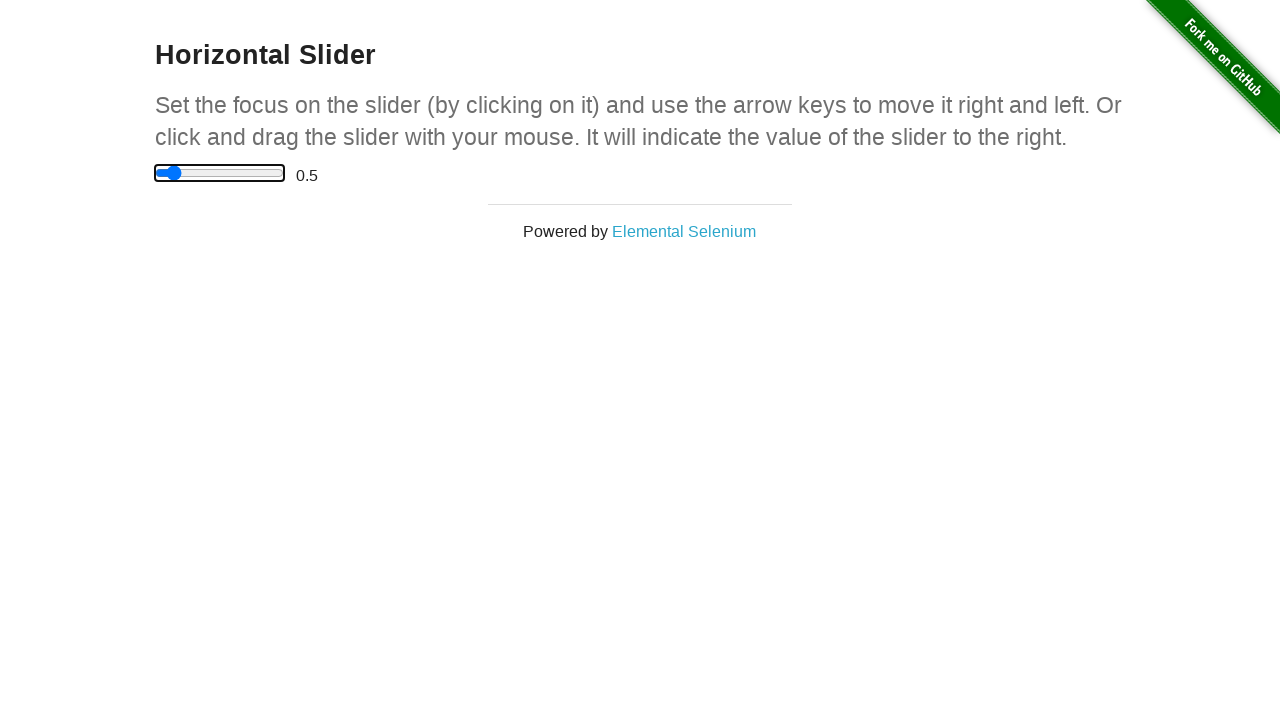

Pressed ArrowRight on slider (iteration 2/10) on xpath=//html/body/div[2]/div/div/div/input
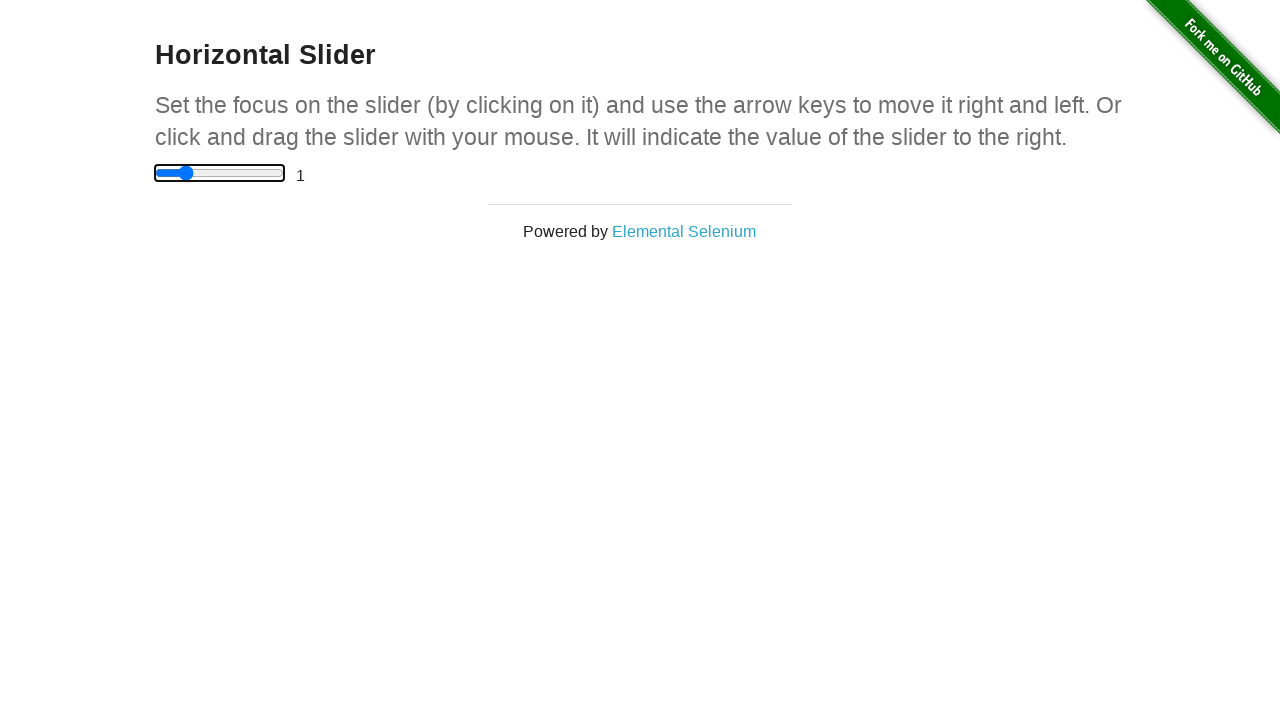

Waited for slider value to update, expecting 1.0
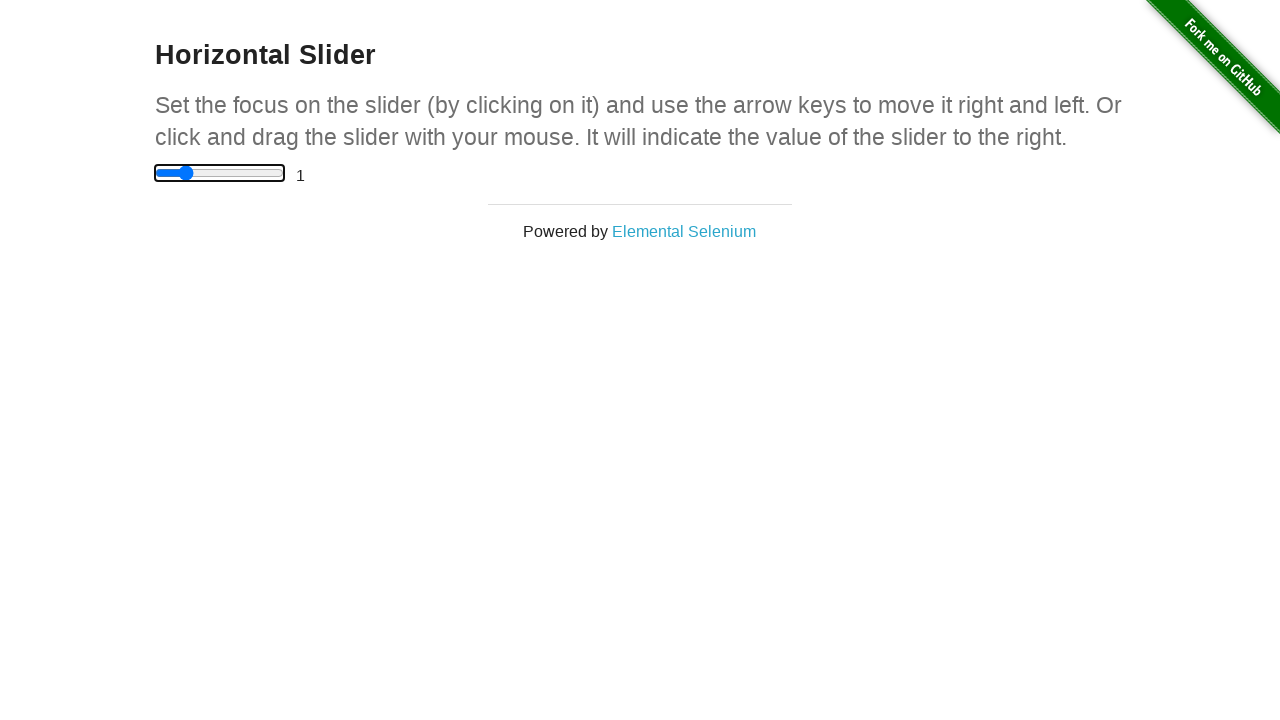

Verified slider value increased to 1.0
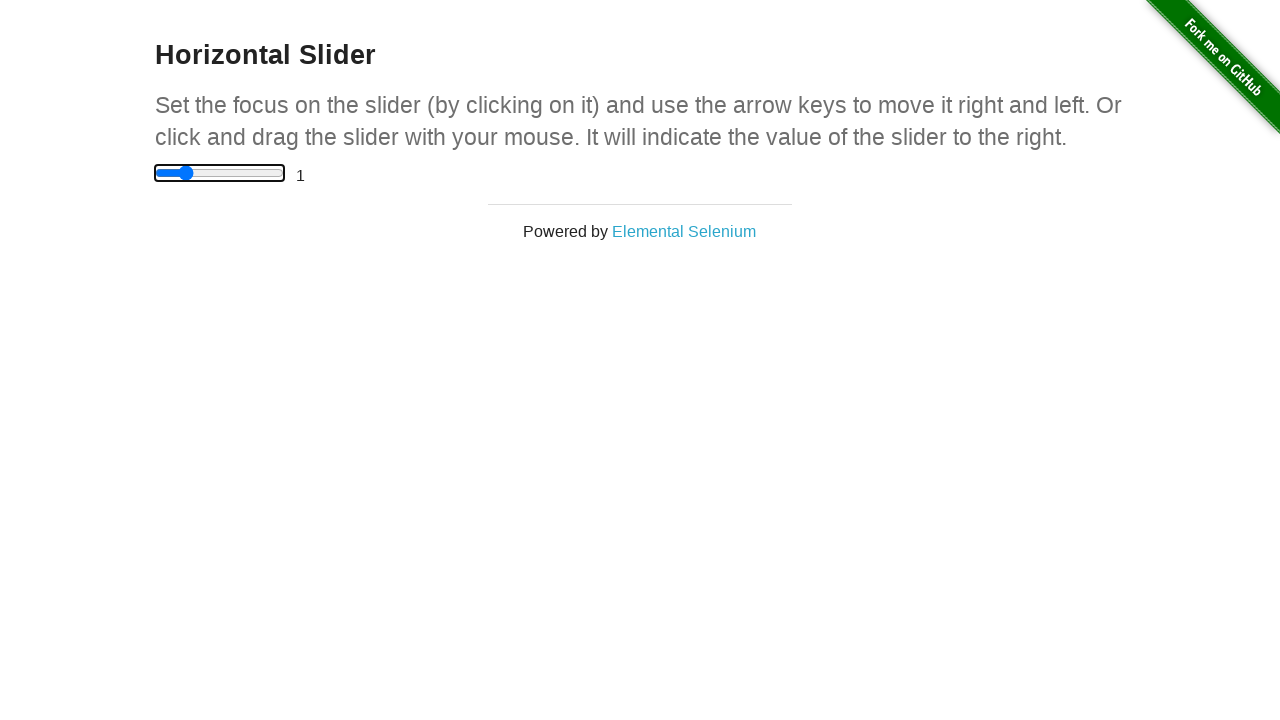

Pressed ArrowRight on slider (iteration 3/10) on xpath=//html/body/div[2]/div/div/div/input
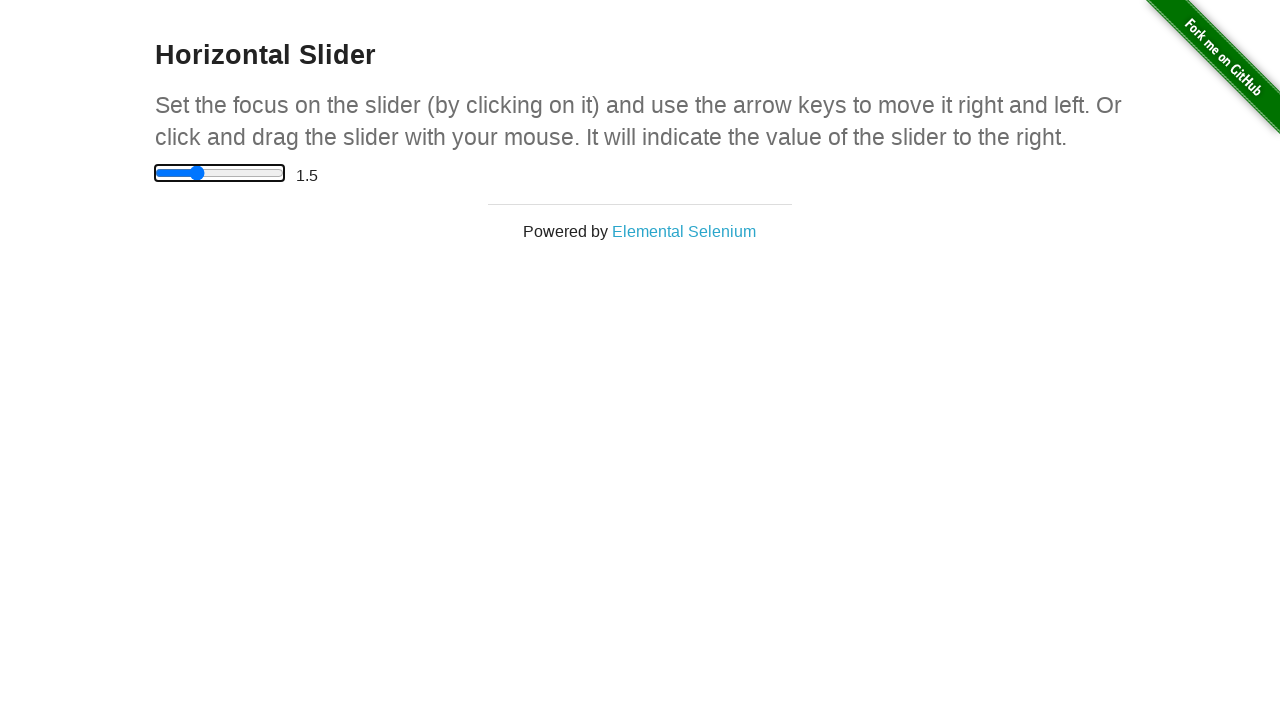

Waited for slider value to update, expecting 1.5
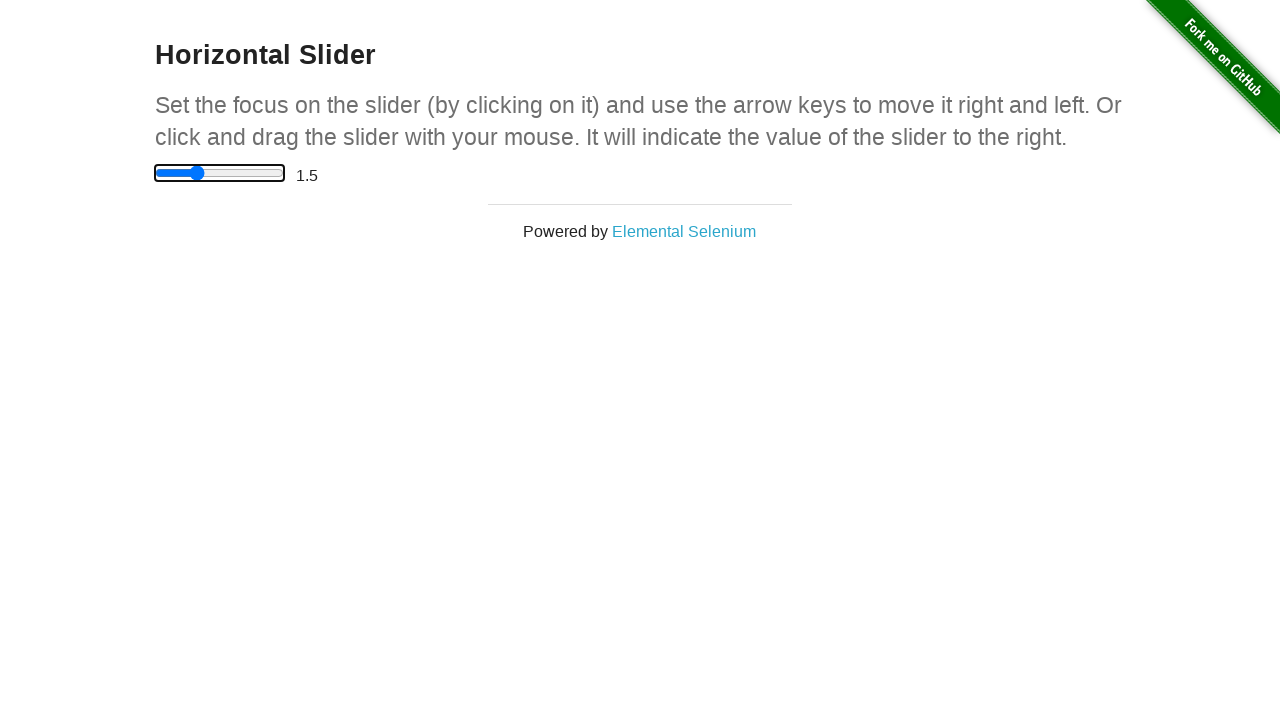

Verified slider value increased to 1.5
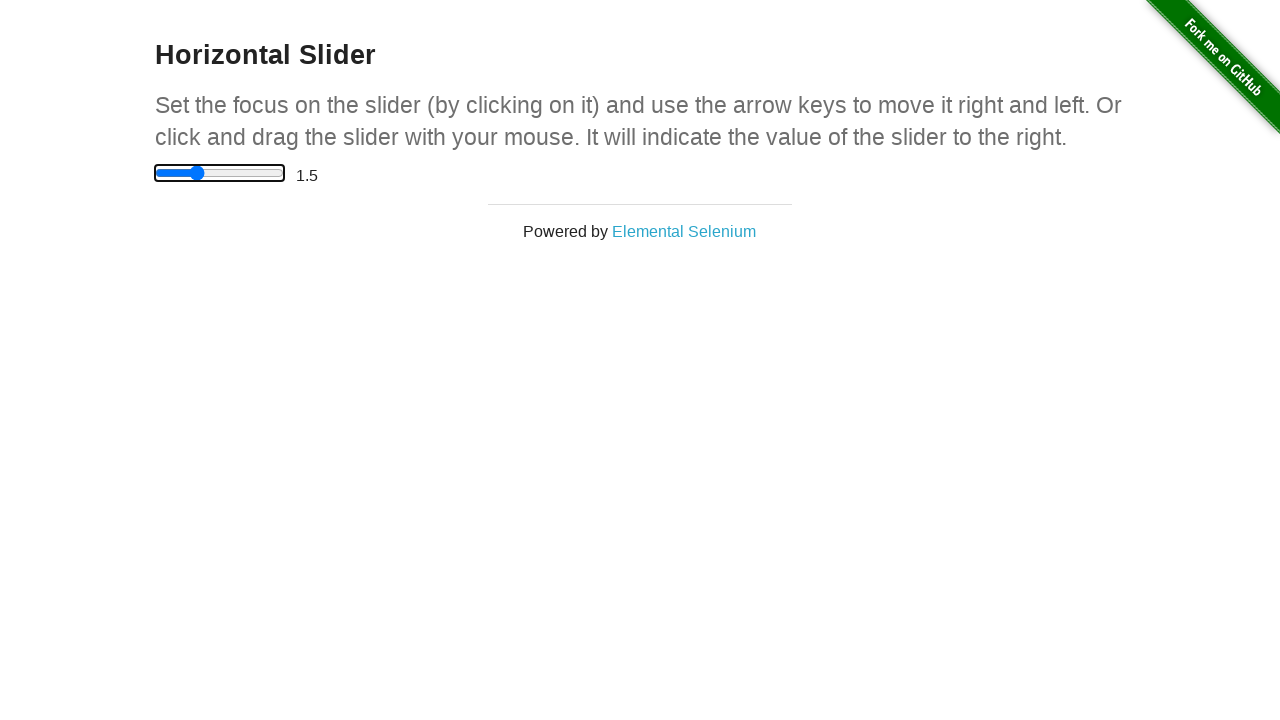

Pressed ArrowRight on slider (iteration 4/10) on xpath=//html/body/div[2]/div/div/div/input
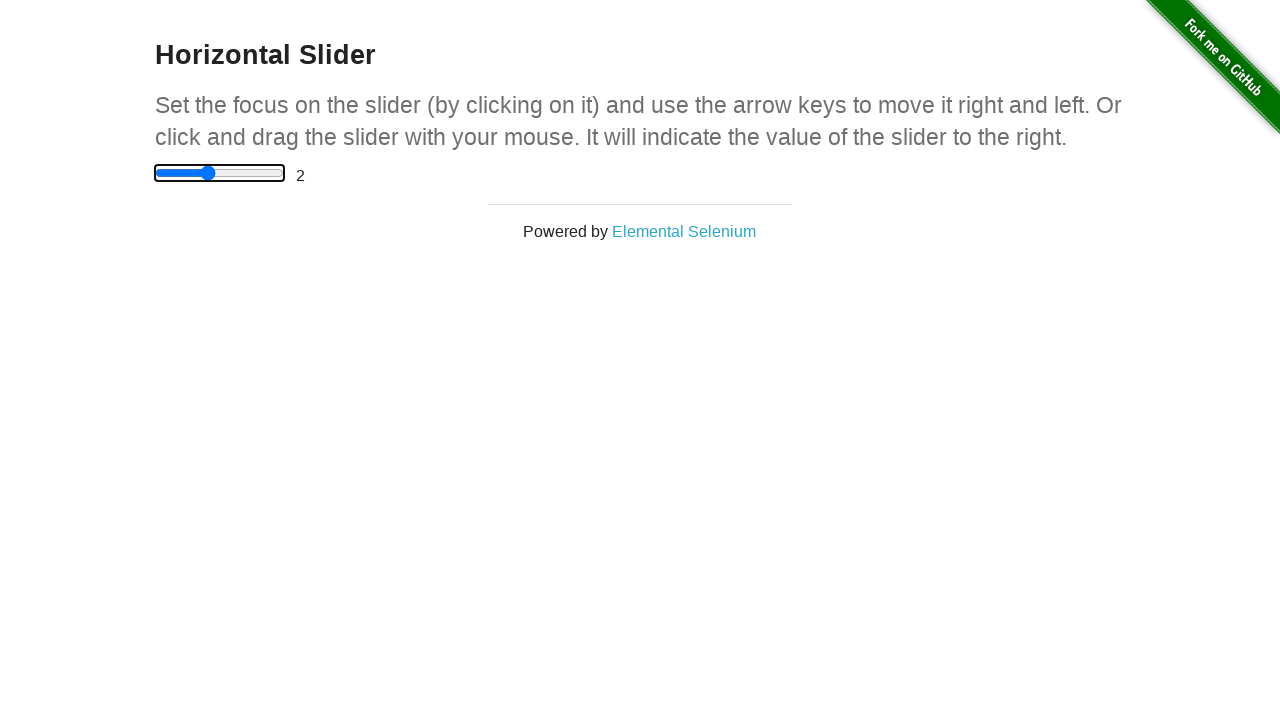

Waited for slider value to update, expecting 2.0
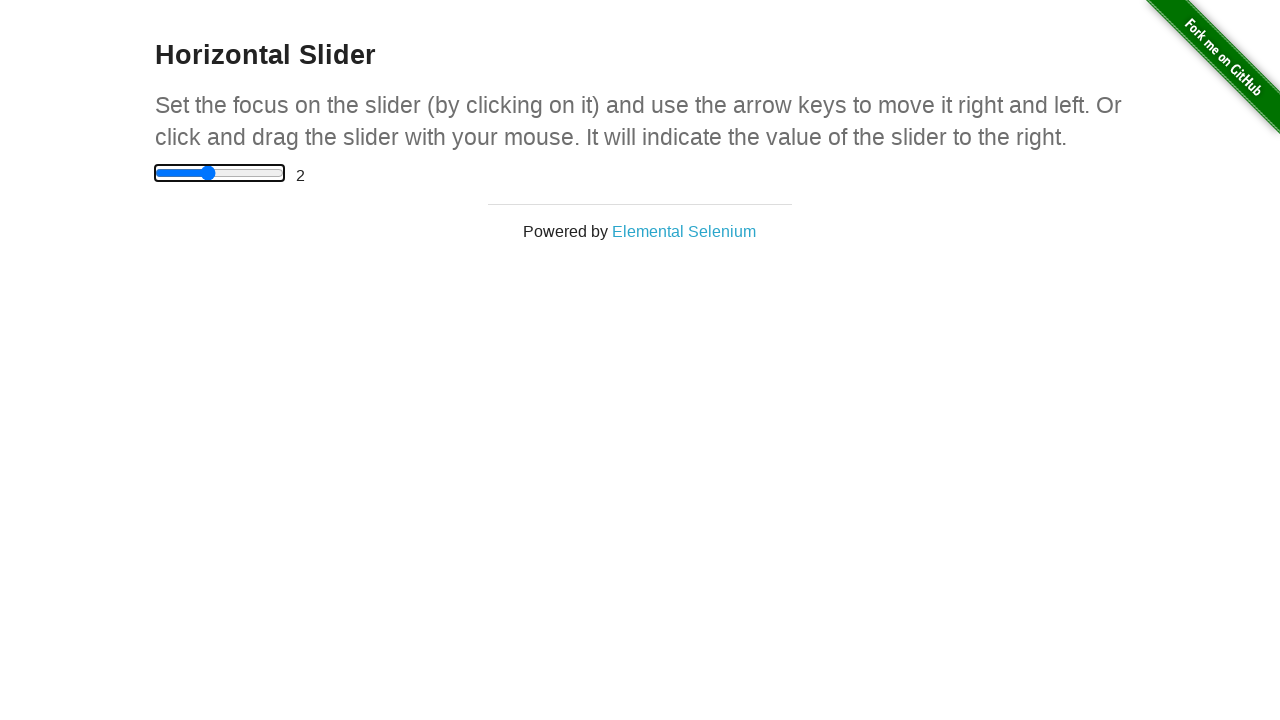

Verified slider value increased to 2.0
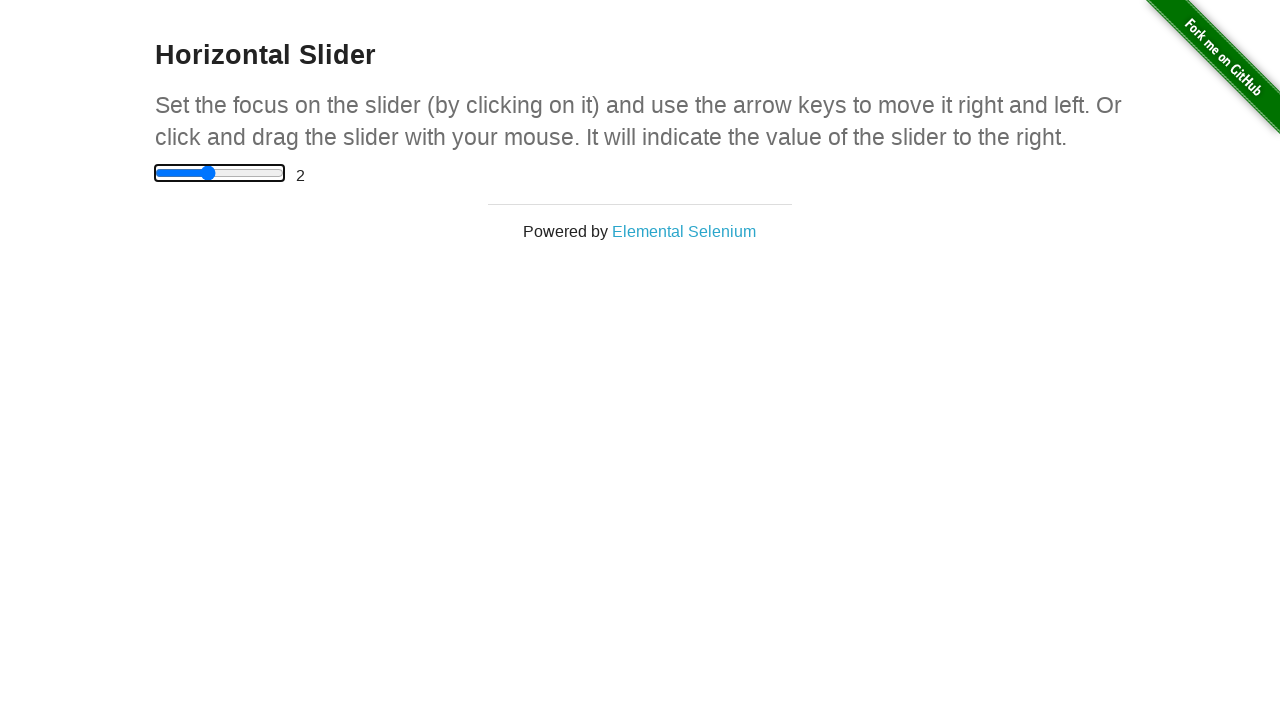

Pressed ArrowRight on slider (iteration 5/10) on xpath=//html/body/div[2]/div/div/div/input
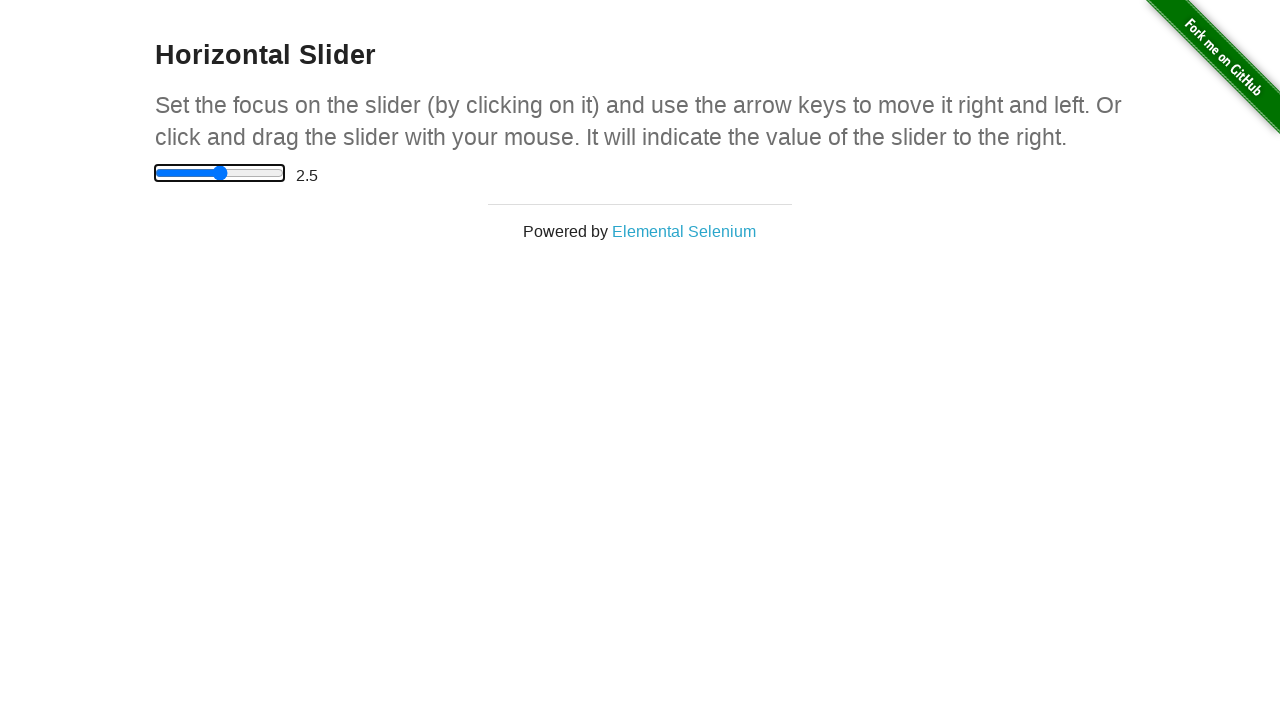

Waited for slider value to update, expecting 2.5
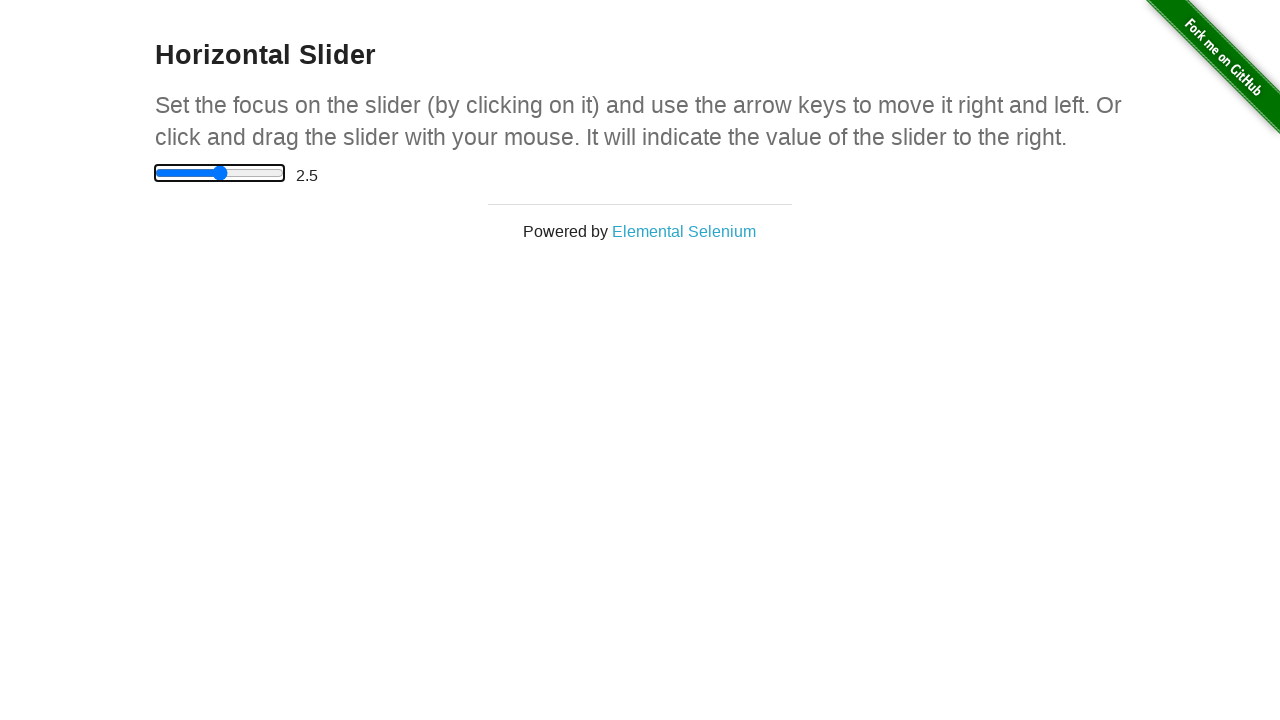

Verified slider value increased to 2.5
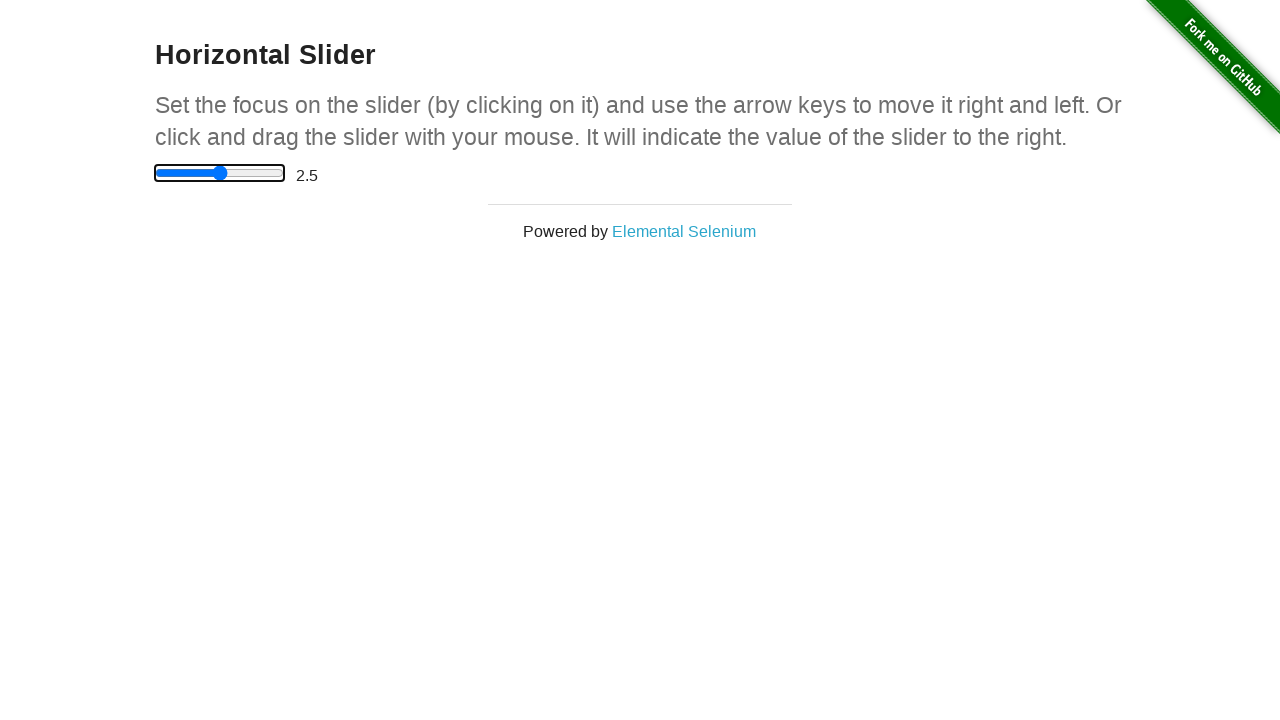

Pressed ArrowRight on slider (iteration 6/10) on xpath=//html/body/div[2]/div/div/div/input
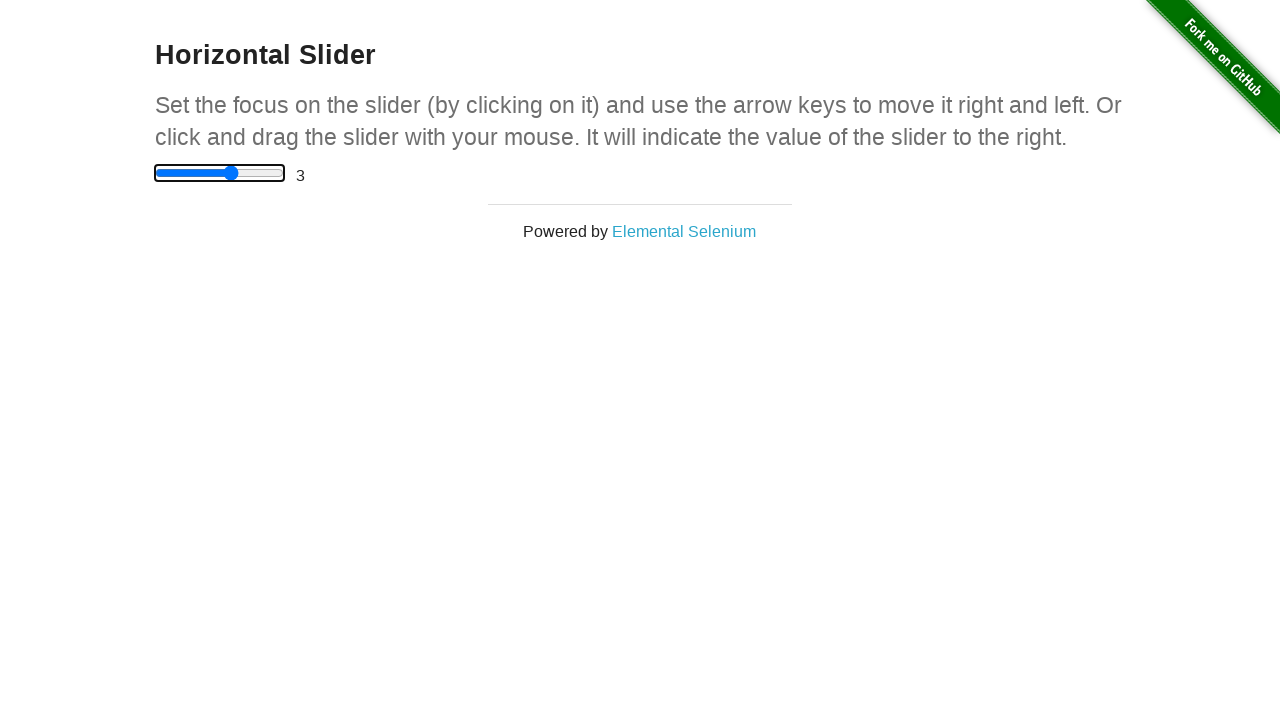

Waited for slider value to update, expecting 3.0
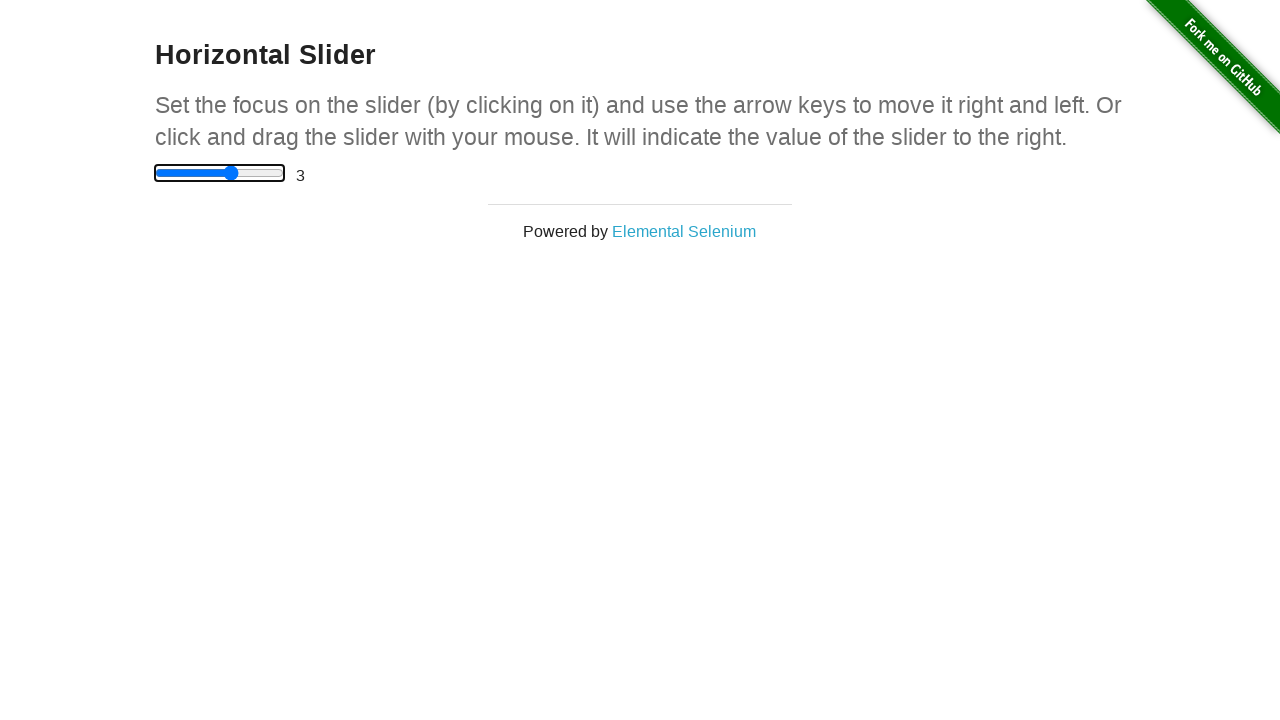

Verified slider value increased to 3.0
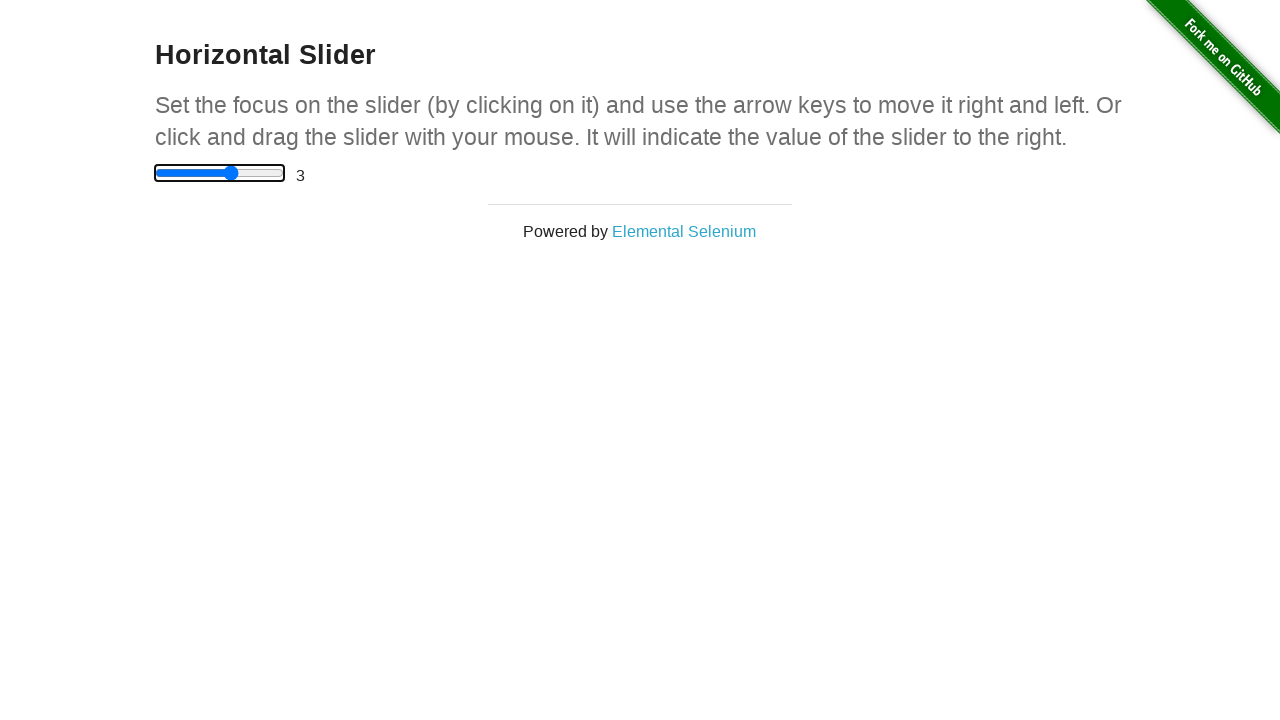

Pressed ArrowRight on slider (iteration 7/10) on xpath=//html/body/div[2]/div/div/div/input
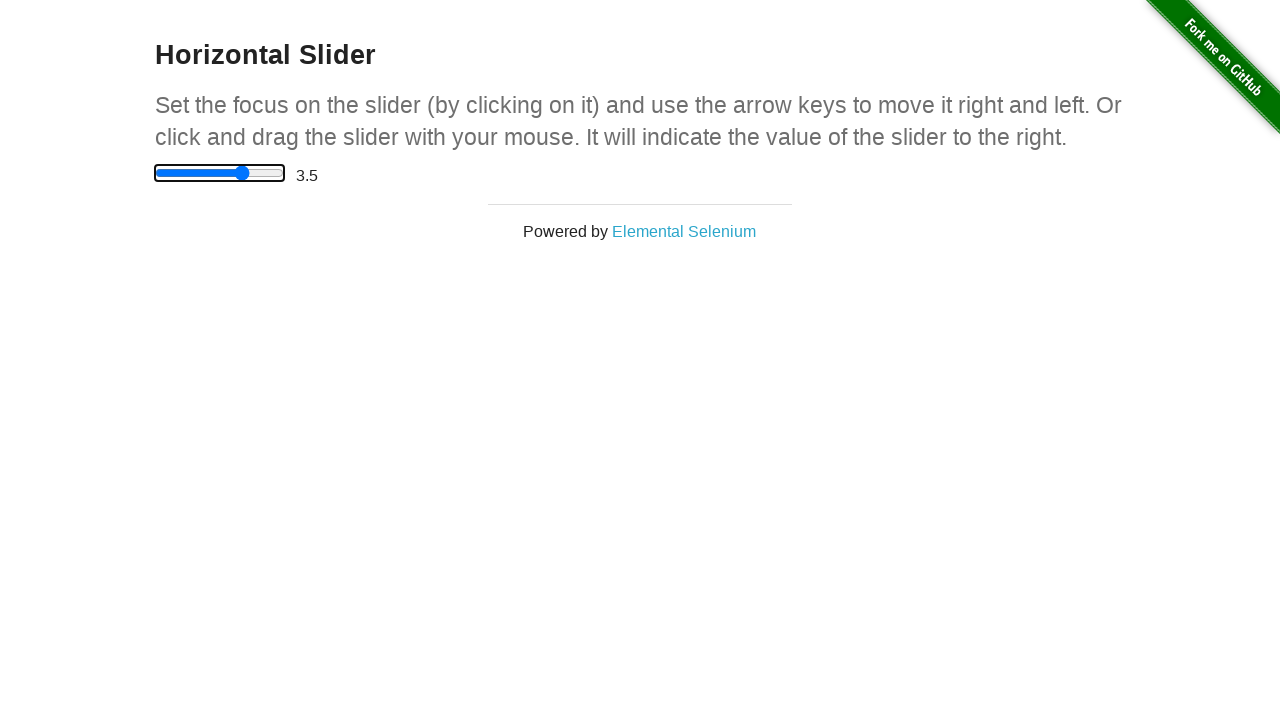

Waited for slider value to update, expecting 3.5
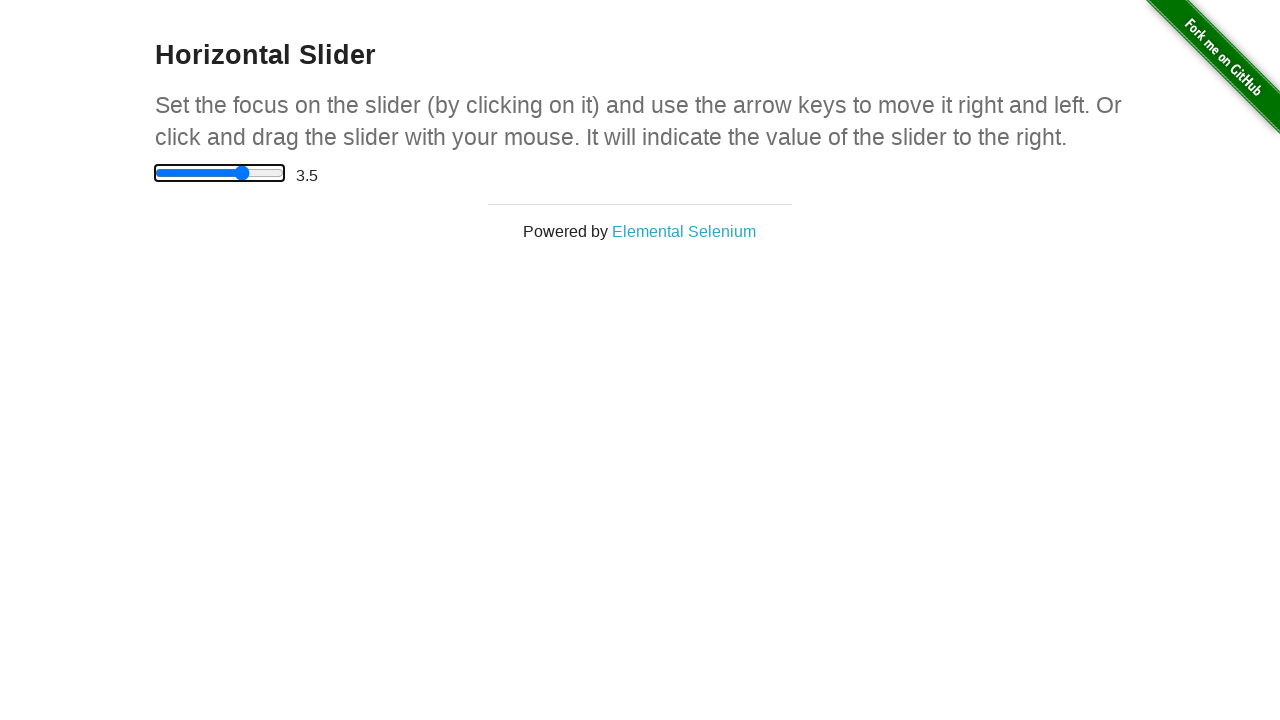

Verified slider value increased to 3.5
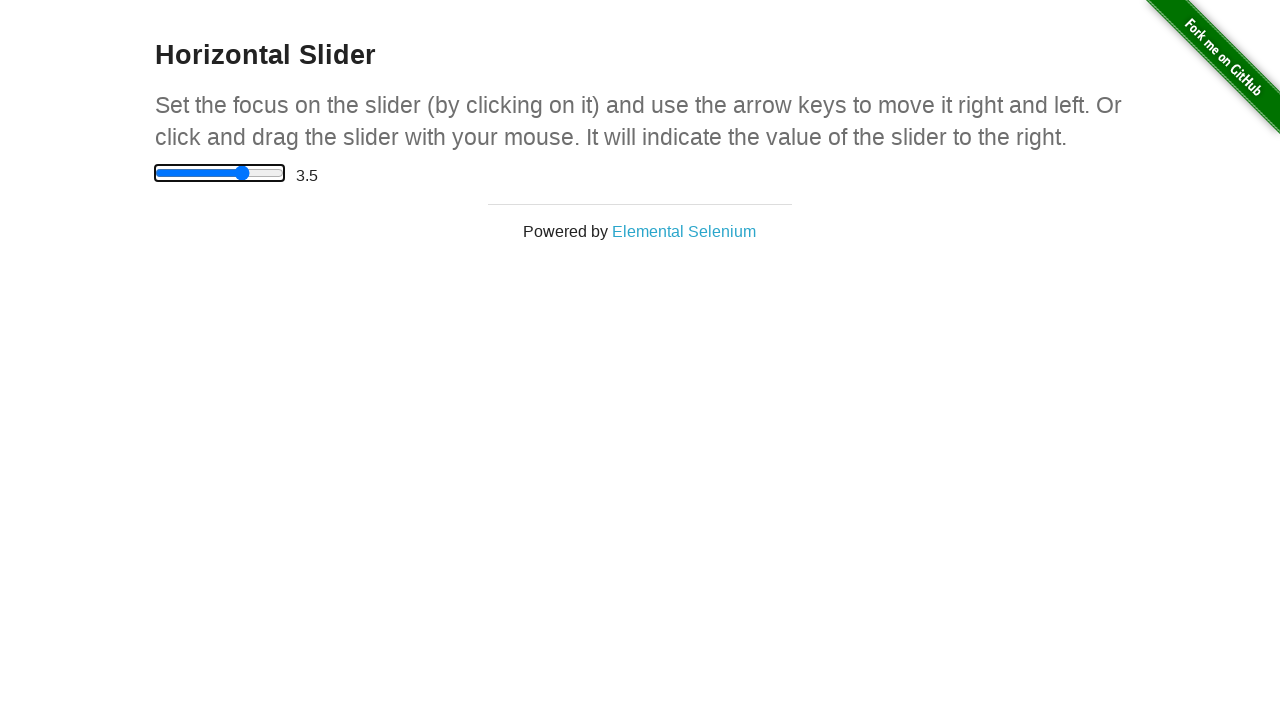

Pressed ArrowRight on slider (iteration 8/10) on xpath=//html/body/div[2]/div/div/div/input
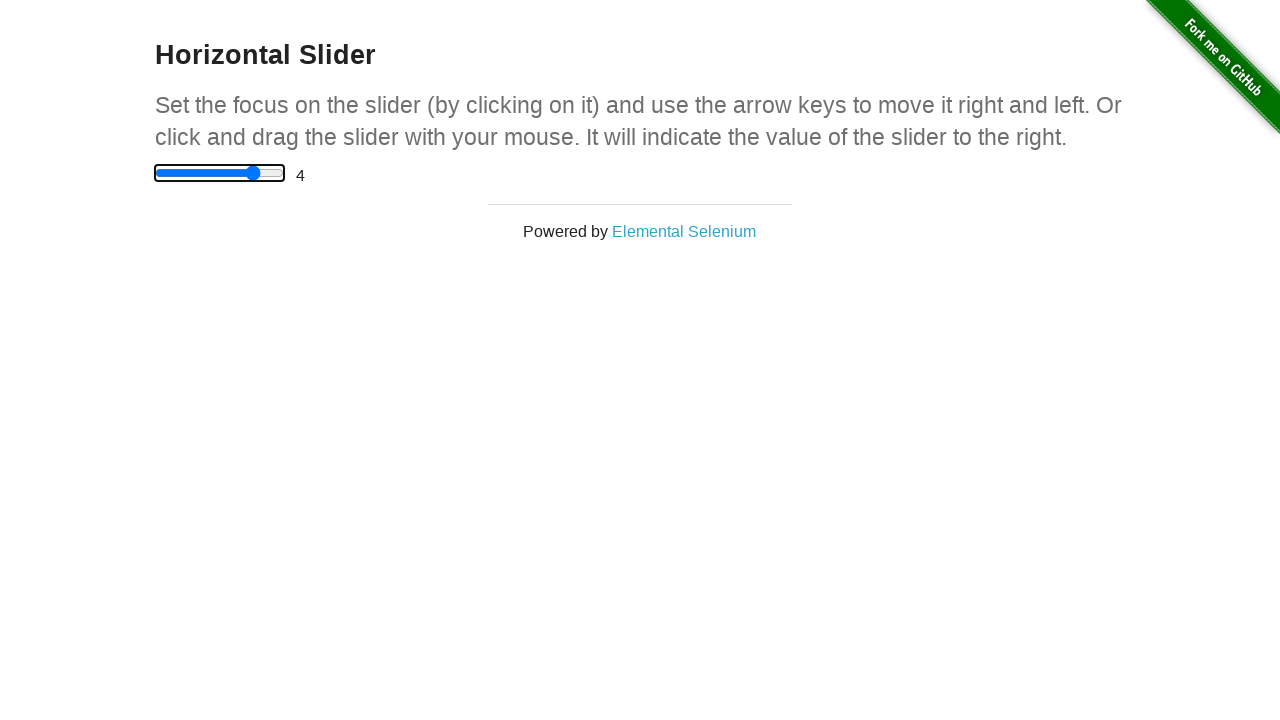

Waited for slider value to update, expecting 4.0
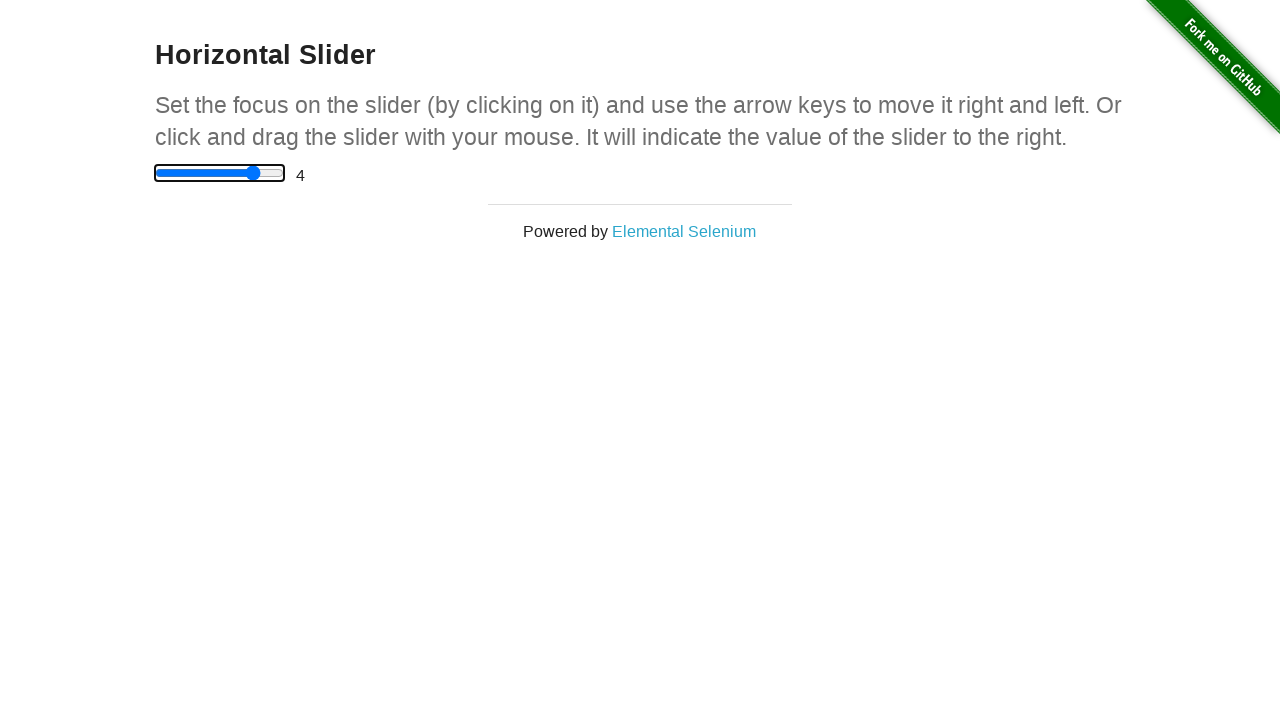

Verified slider value increased to 4.0
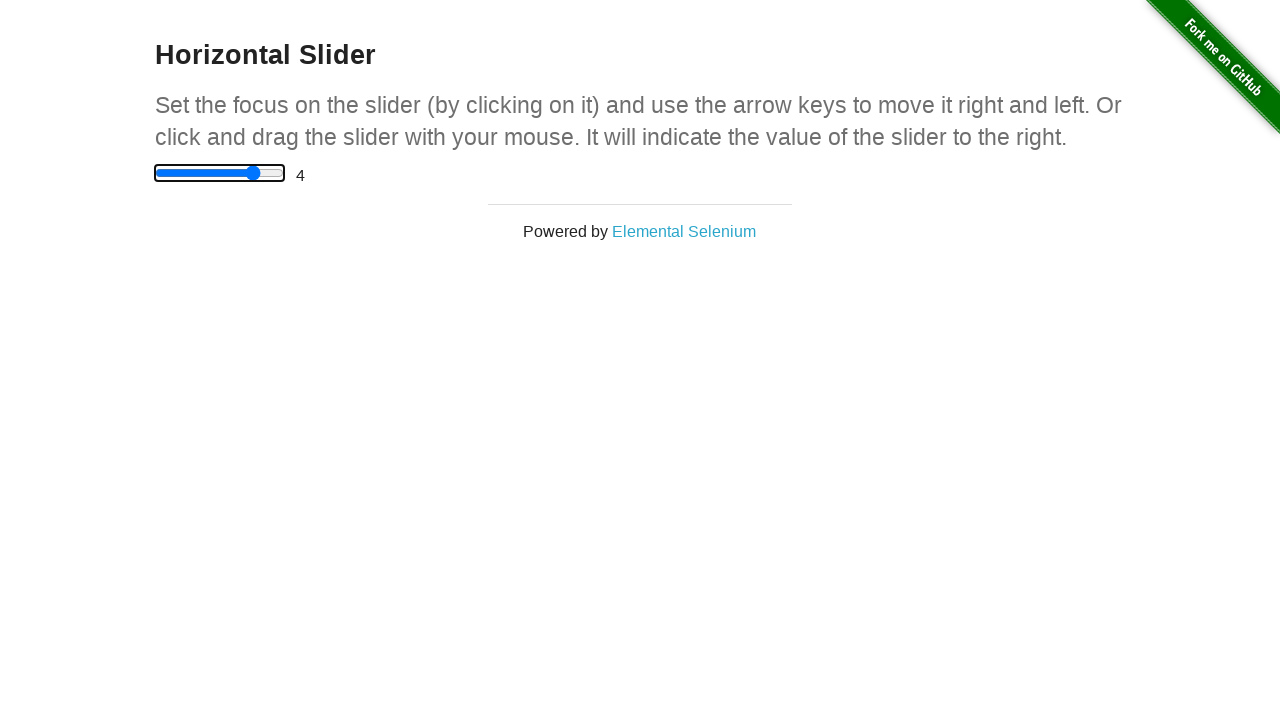

Pressed ArrowRight on slider (iteration 9/10) on xpath=//html/body/div[2]/div/div/div/input
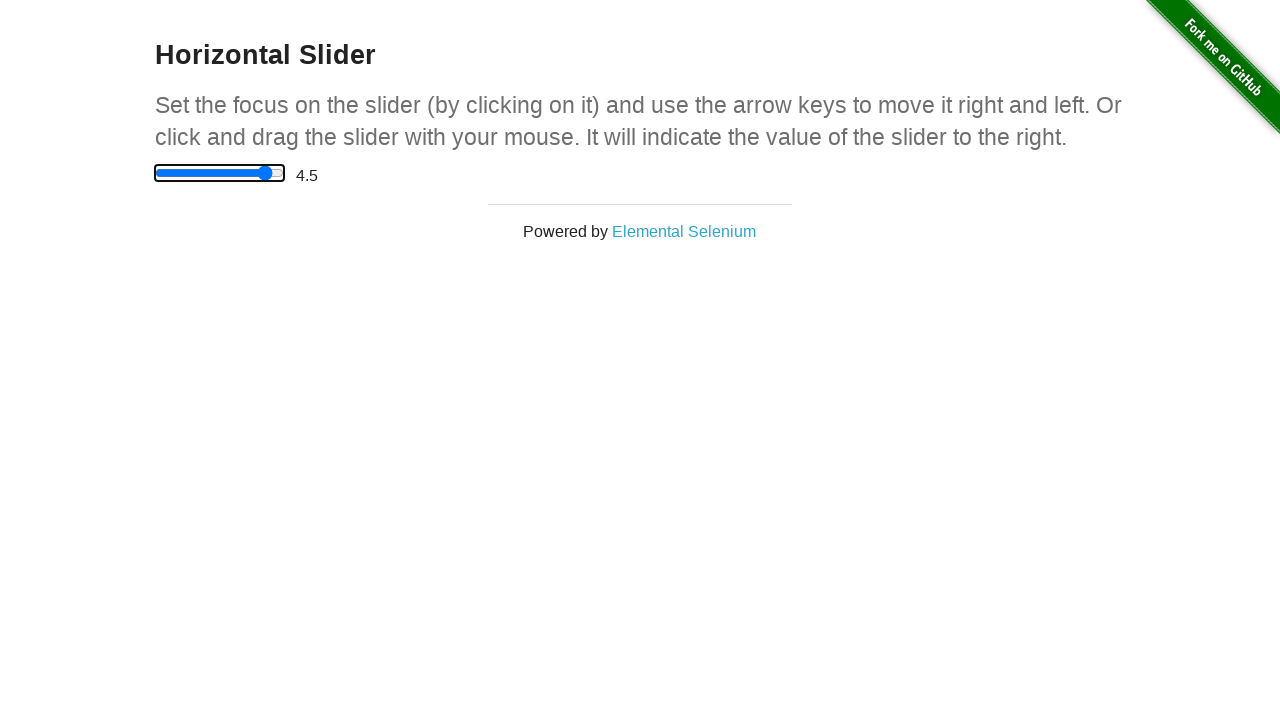

Waited for slider value to update, expecting 4.5
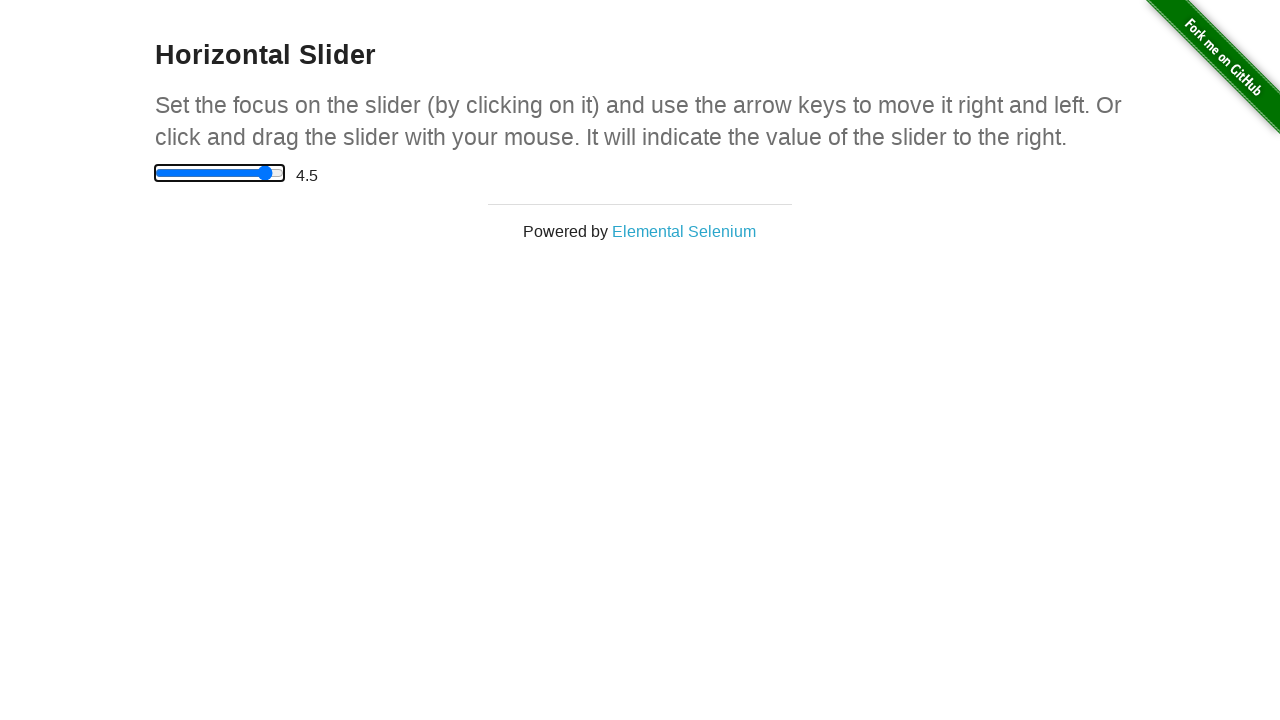

Verified slider value increased to 4.5
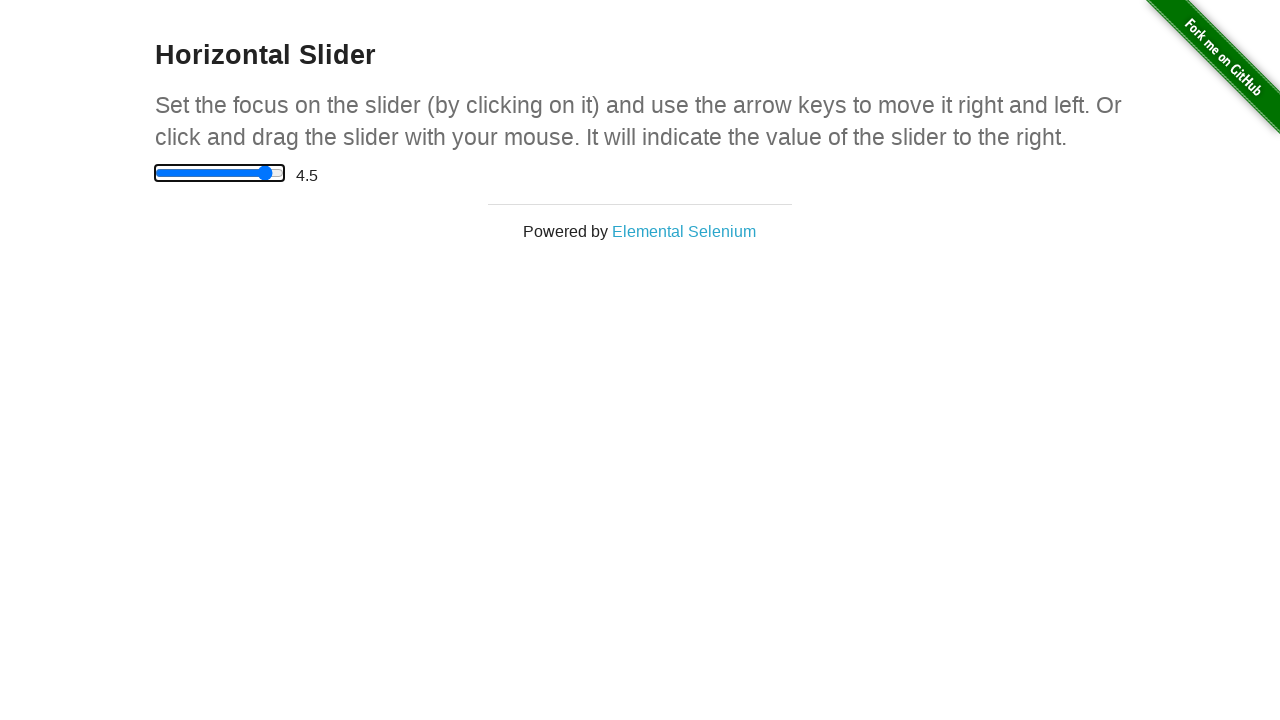

Pressed ArrowRight on slider (iteration 10/10) on xpath=//html/body/div[2]/div/div/div/input
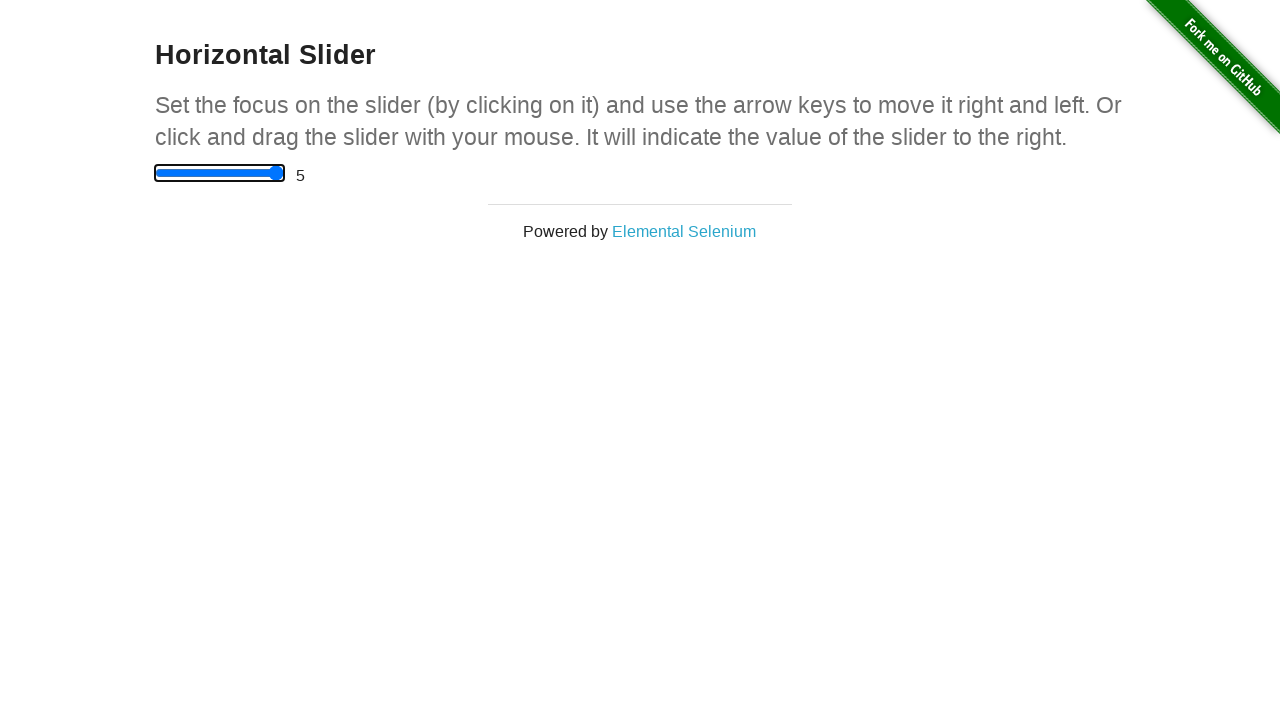

Waited for slider value to update, expecting 5.0
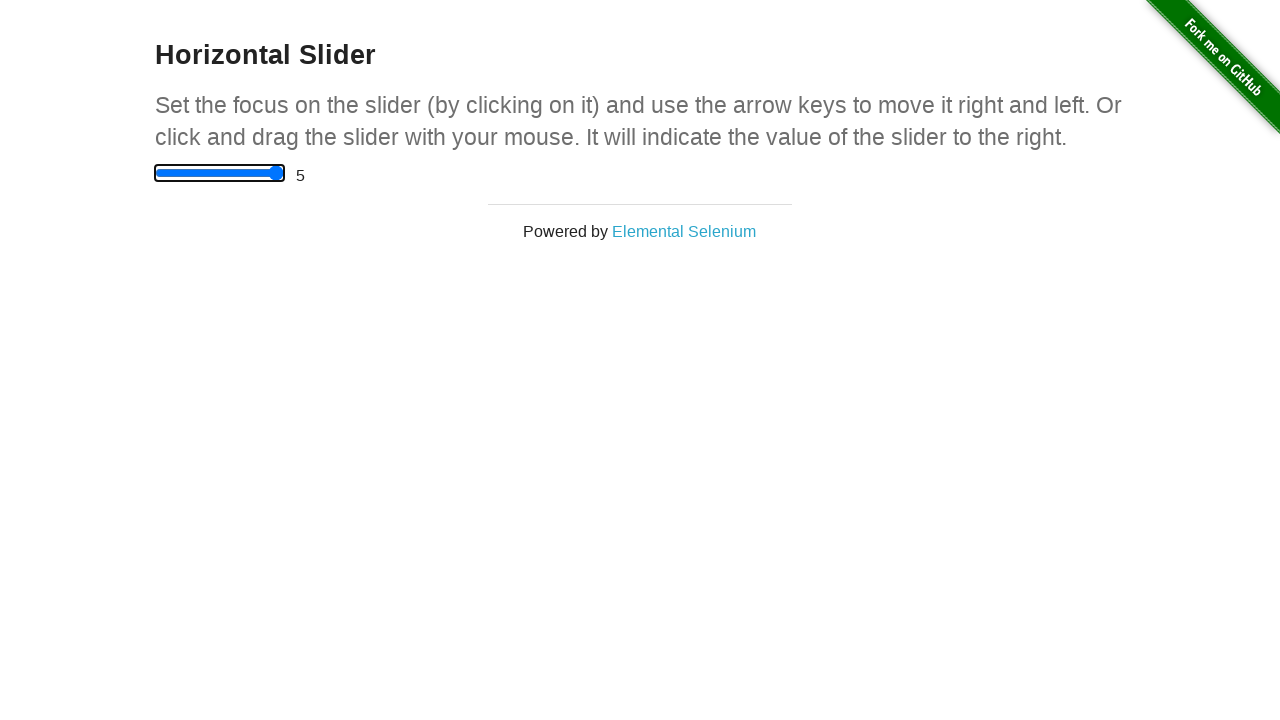

Verified slider value increased to 5.0
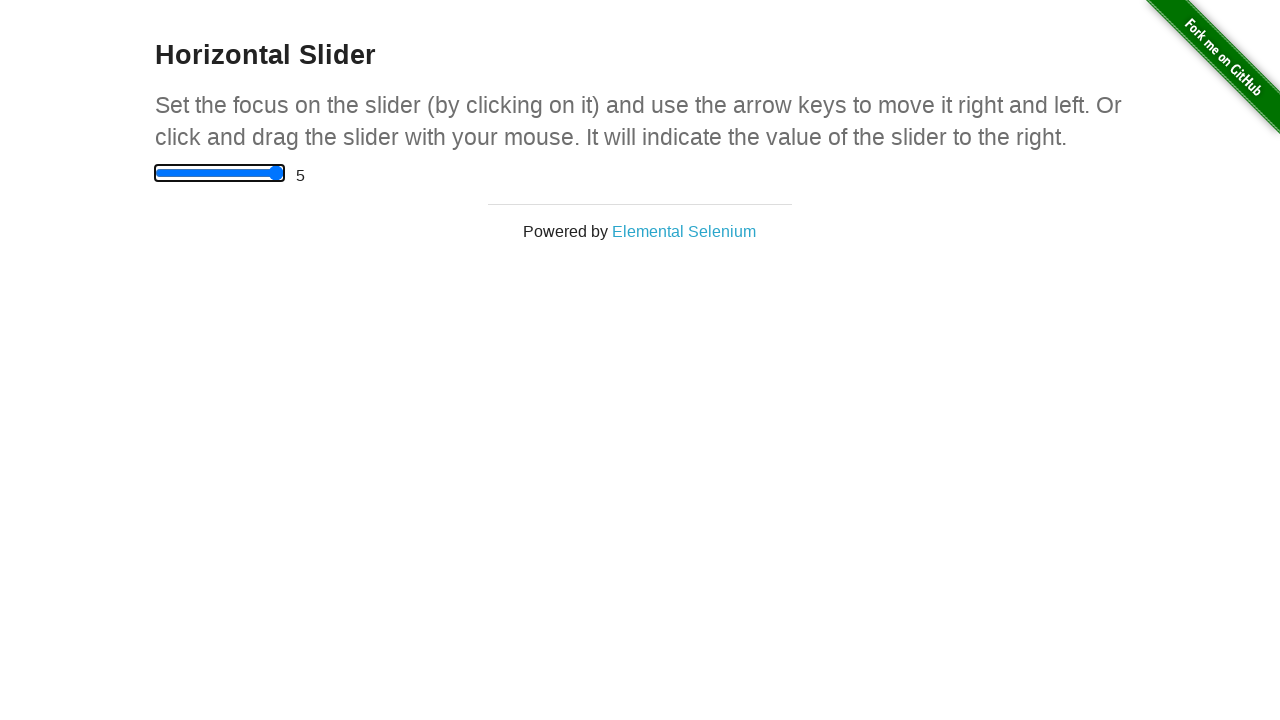

Verified slider value is 5.0 before moving left (iteration 1/11)
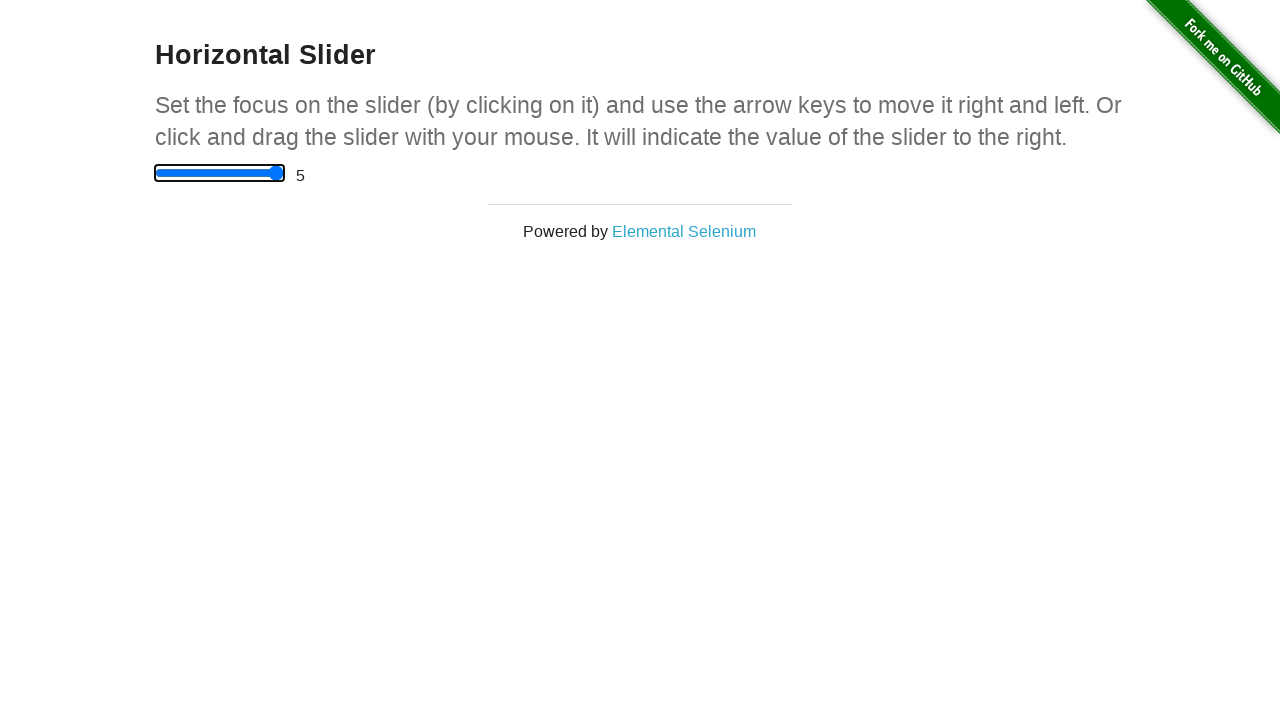

Pressed ArrowLeft on slider (iteration 1/11) on xpath=//html/body/div[2]/div/div/div/input
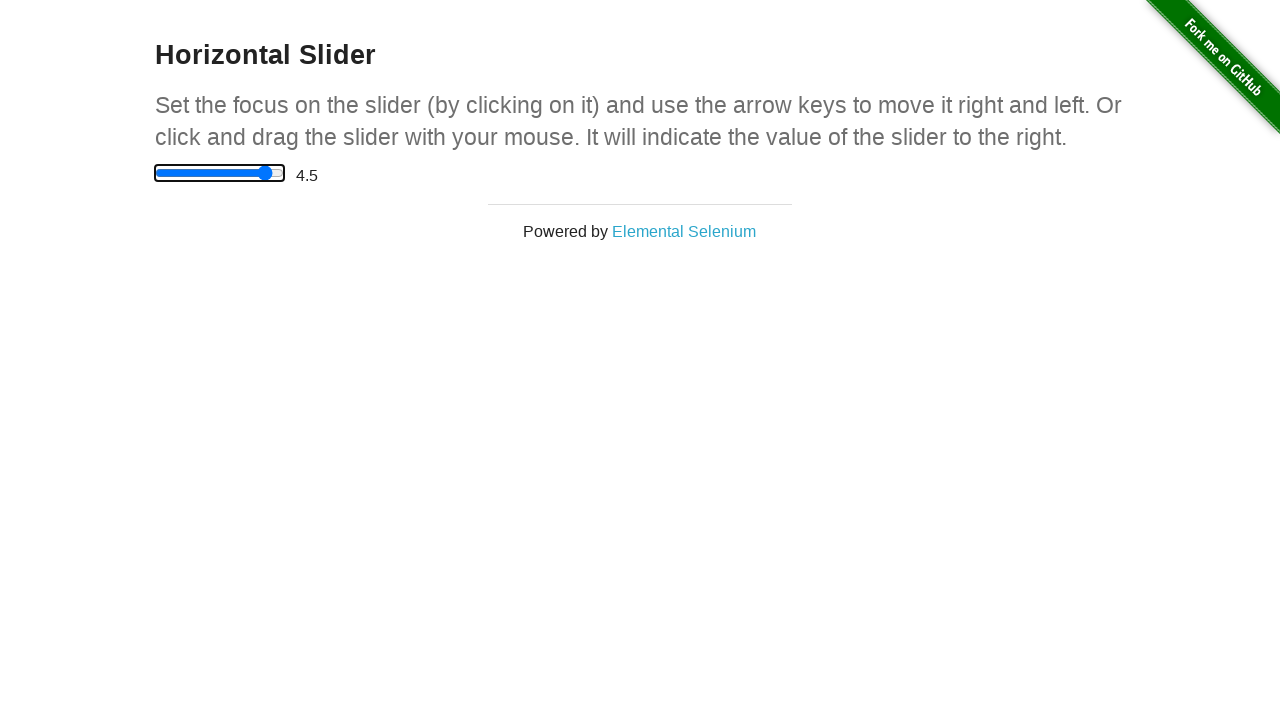

Waited for slider value to update, expecting 4.5
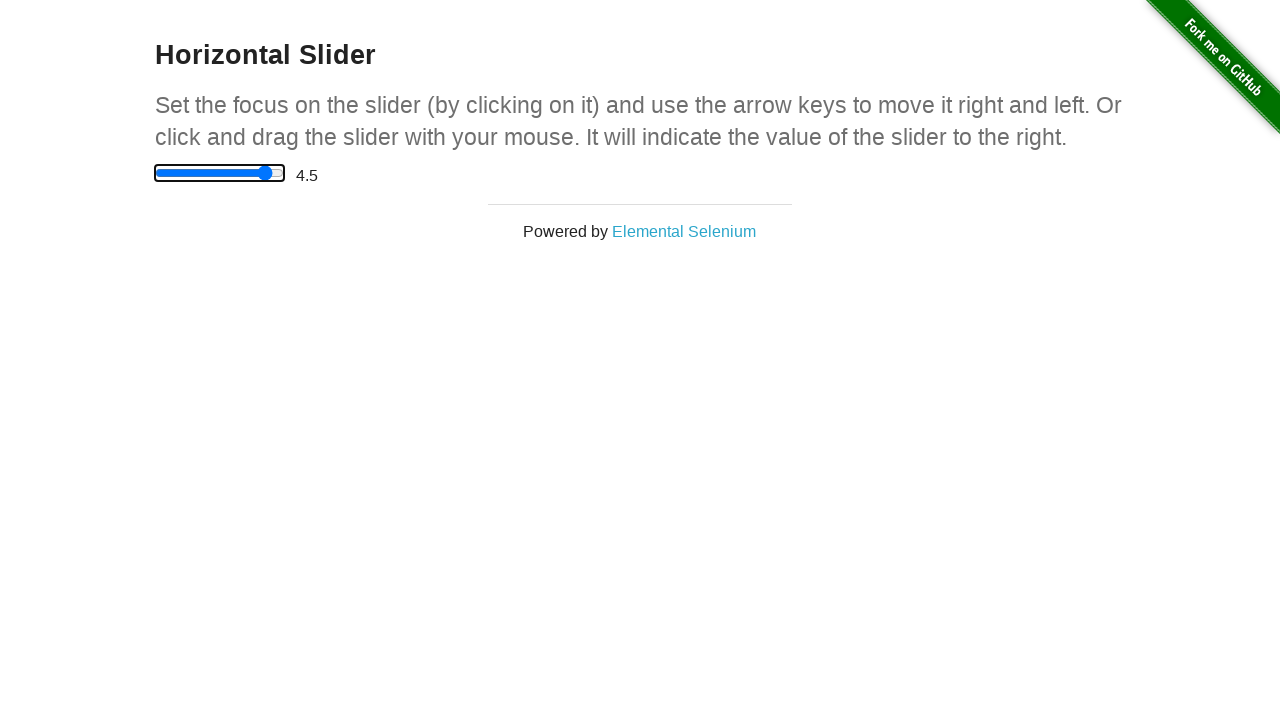

Verified slider value is 4.5 before moving left (iteration 2/11)
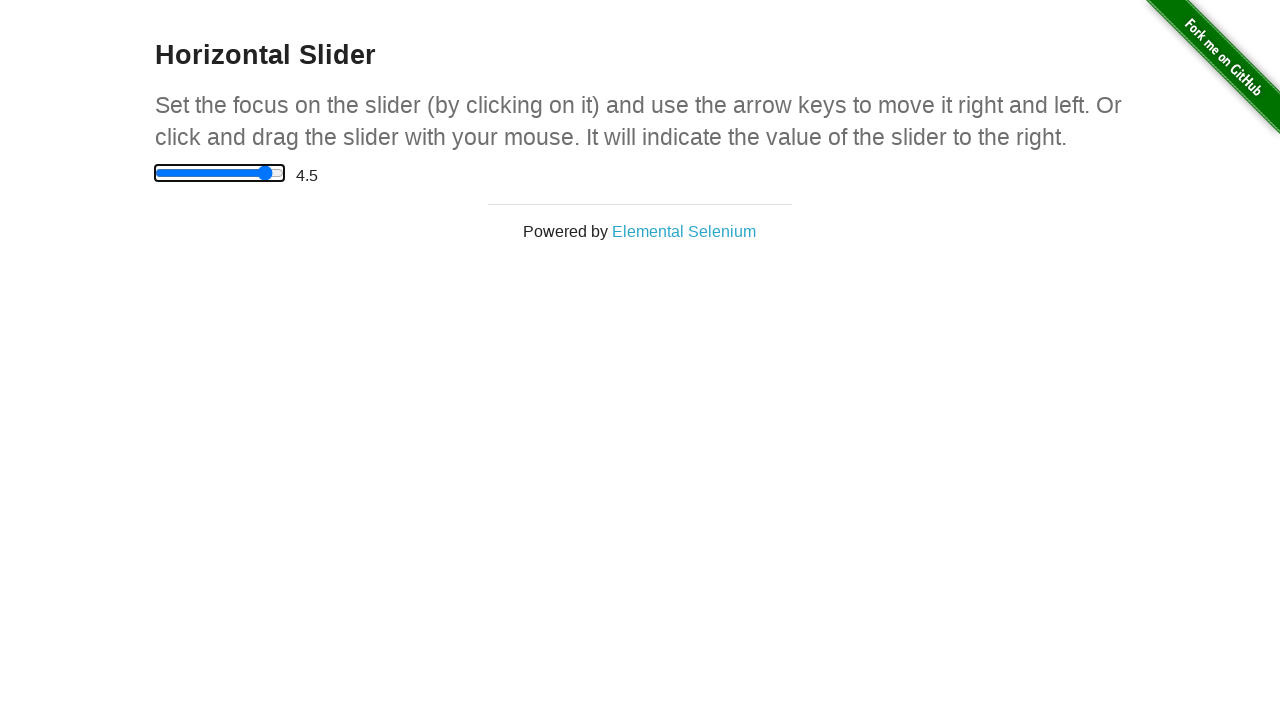

Pressed ArrowLeft on slider (iteration 2/11) on xpath=//html/body/div[2]/div/div/div/input
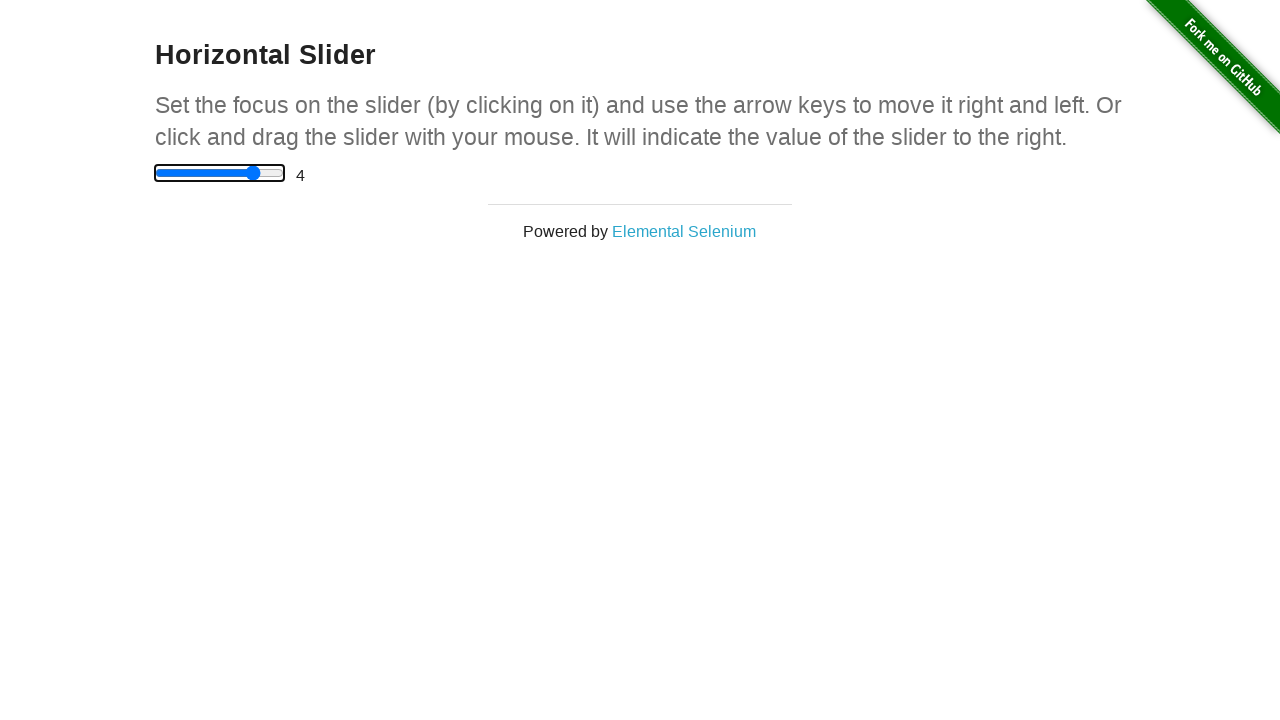

Waited for slider value to update, expecting 4.0
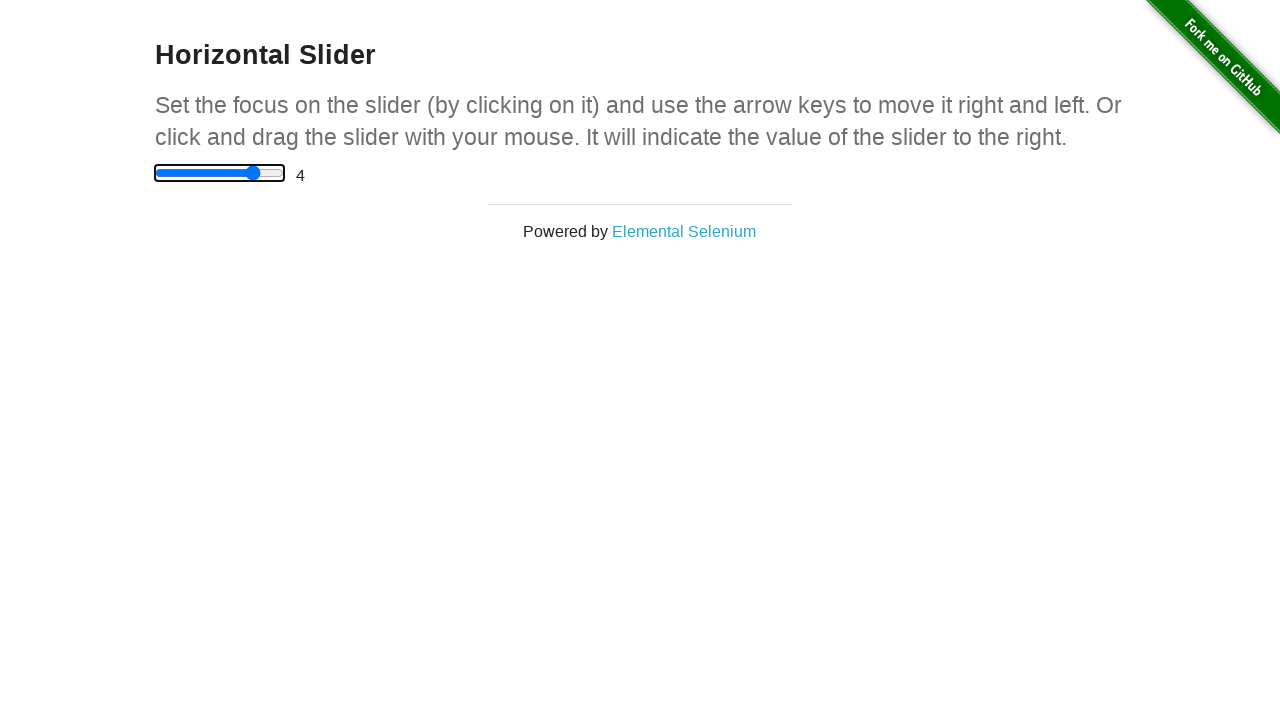

Verified slider value is 4.0 before moving left (iteration 3/11)
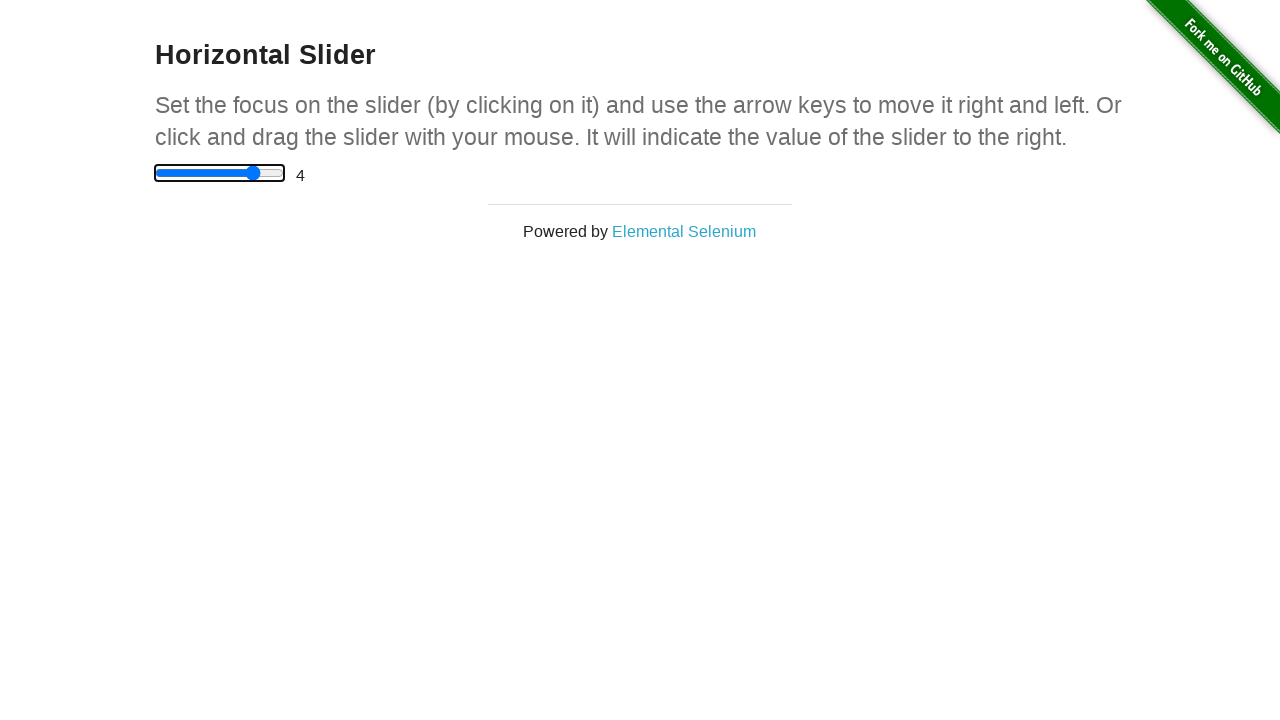

Pressed ArrowLeft on slider (iteration 3/11) on xpath=//html/body/div[2]/div/div/div/input
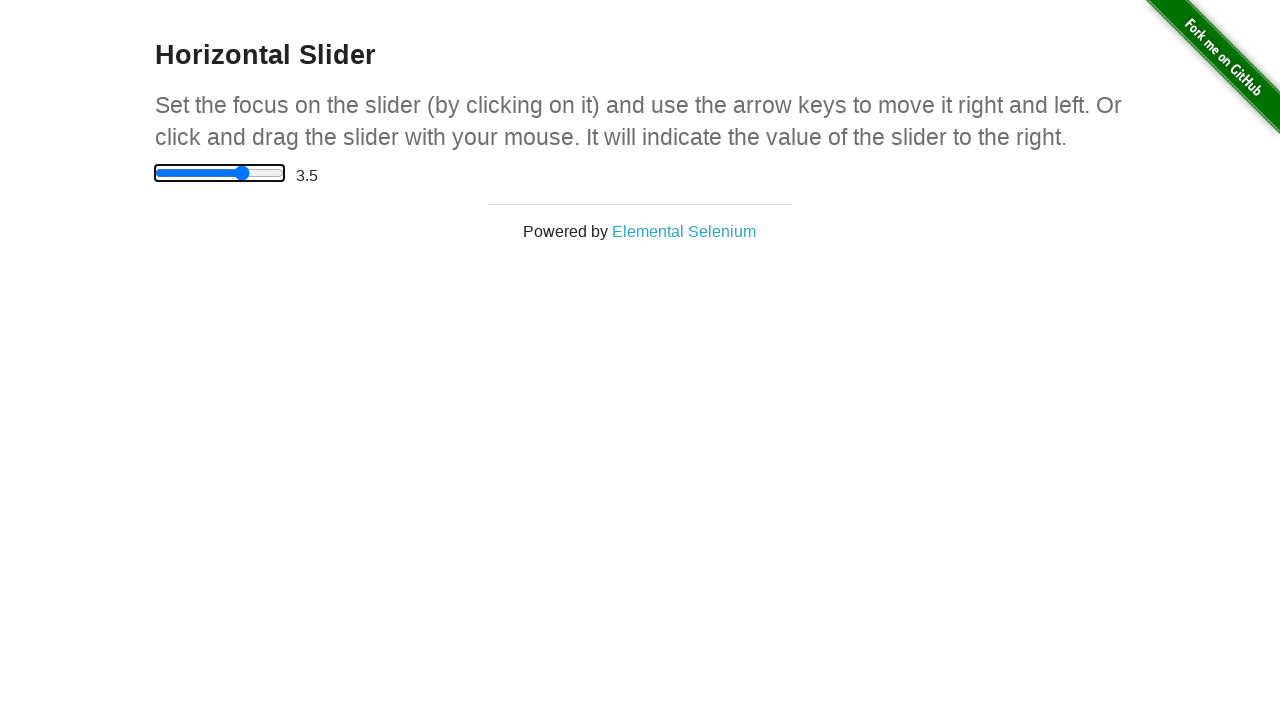

Waited for slider value to update, expecting 3.5
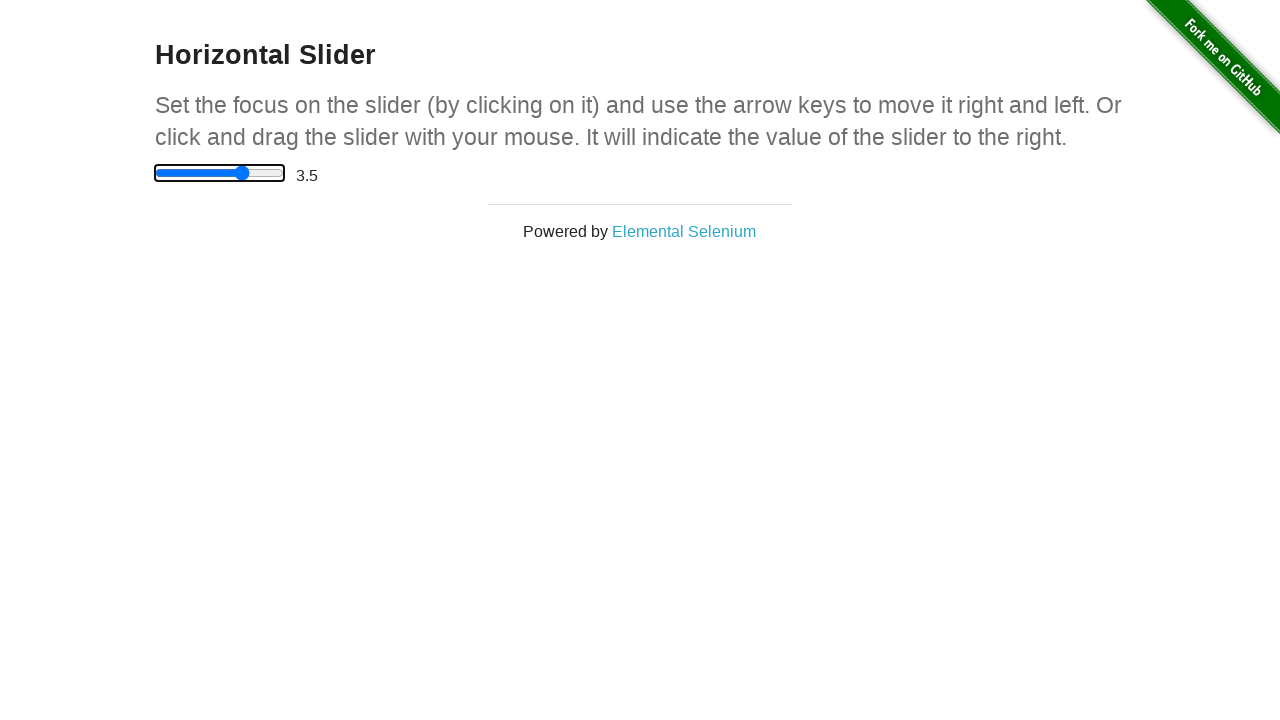

Verified slider value is 3.5 before moving left (iteration 4/11)
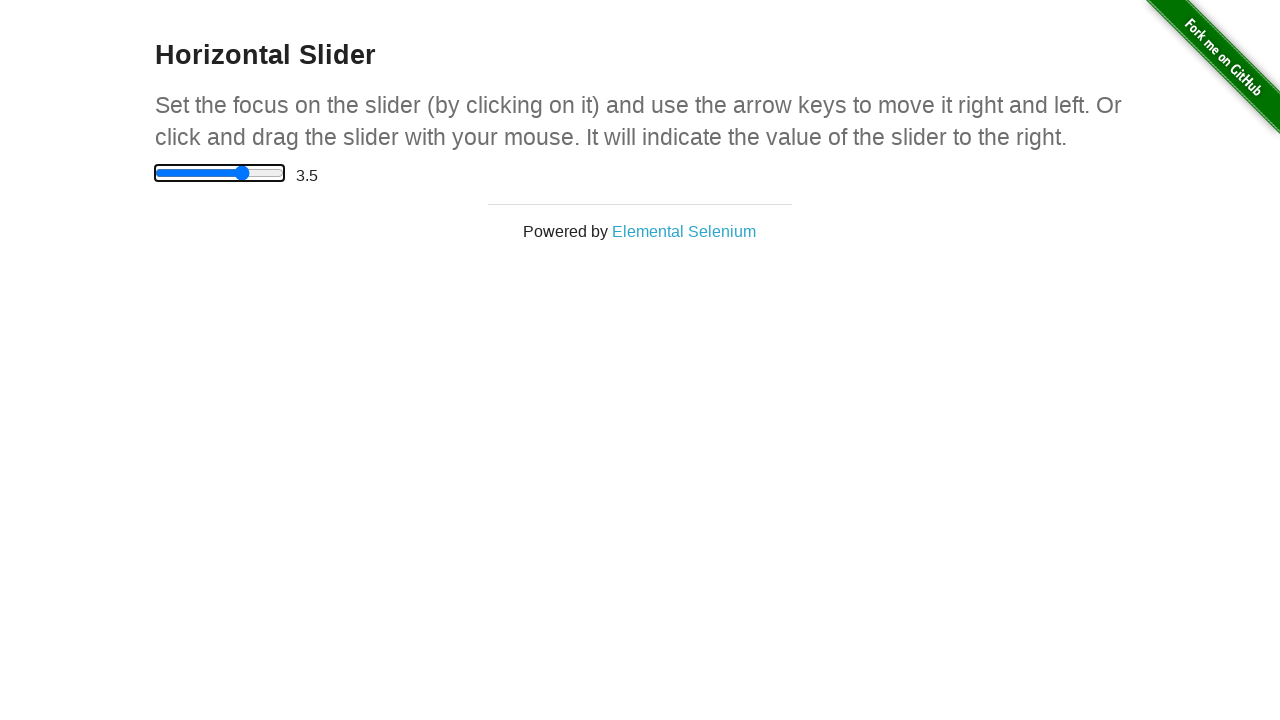

Pressed ArrowLeft on slider (iteration 4/11) on xpath=//html/body/div[2]/div/div/div/input
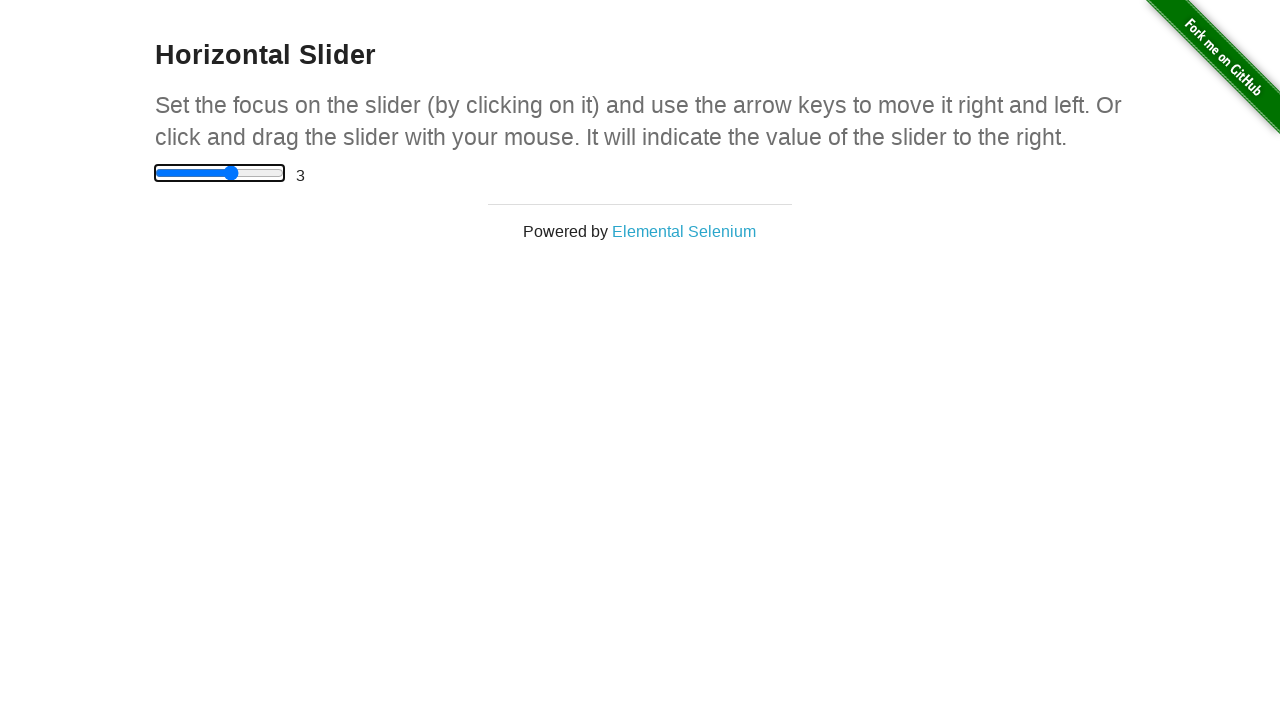

Waited for slider value to update, expecting 3.0
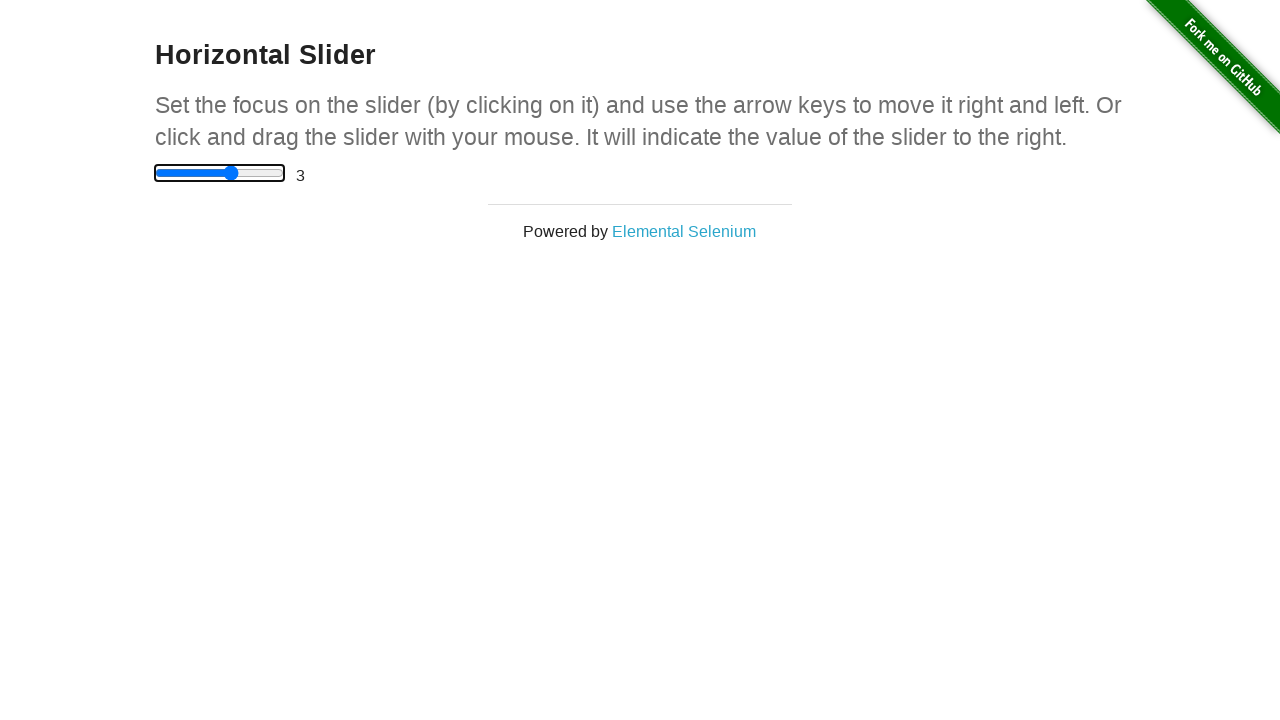

Verified slider value is 3.0 before moving left (iteration 5/11)
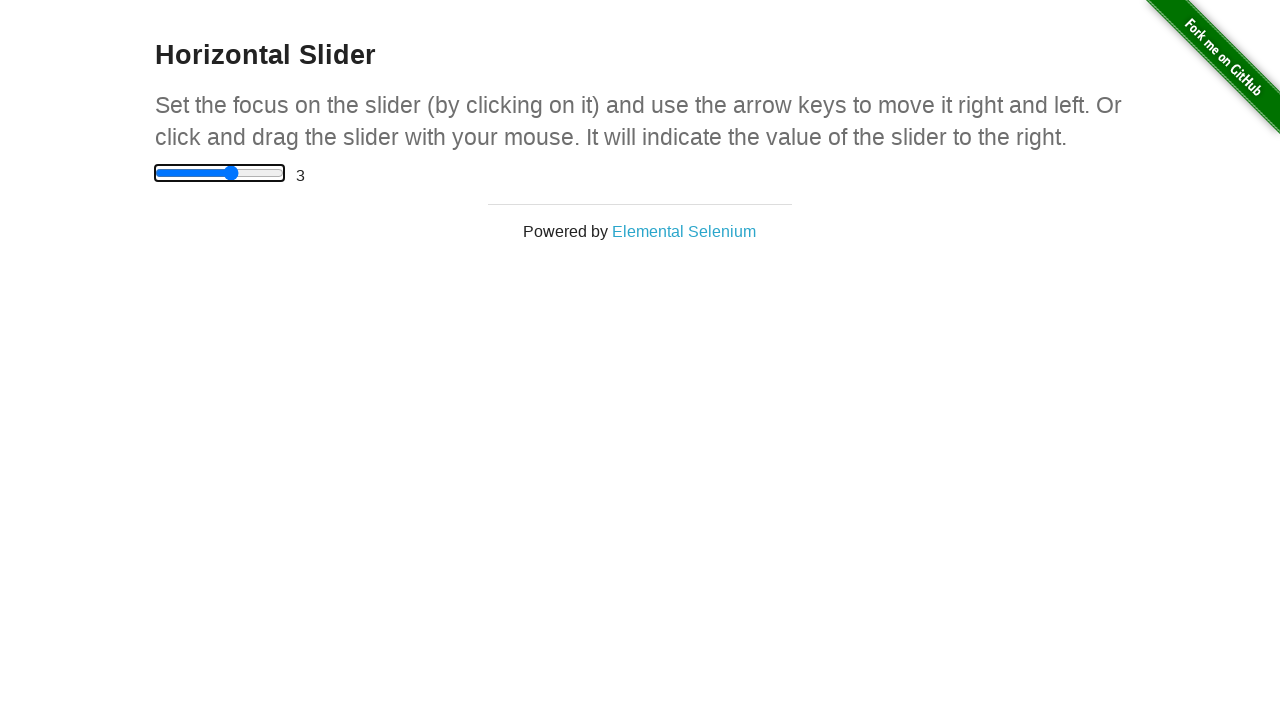

Pressed ArrowLeft on slider (iteration 5/11) on xpath=//html/body/div[2]/div/div/div/input
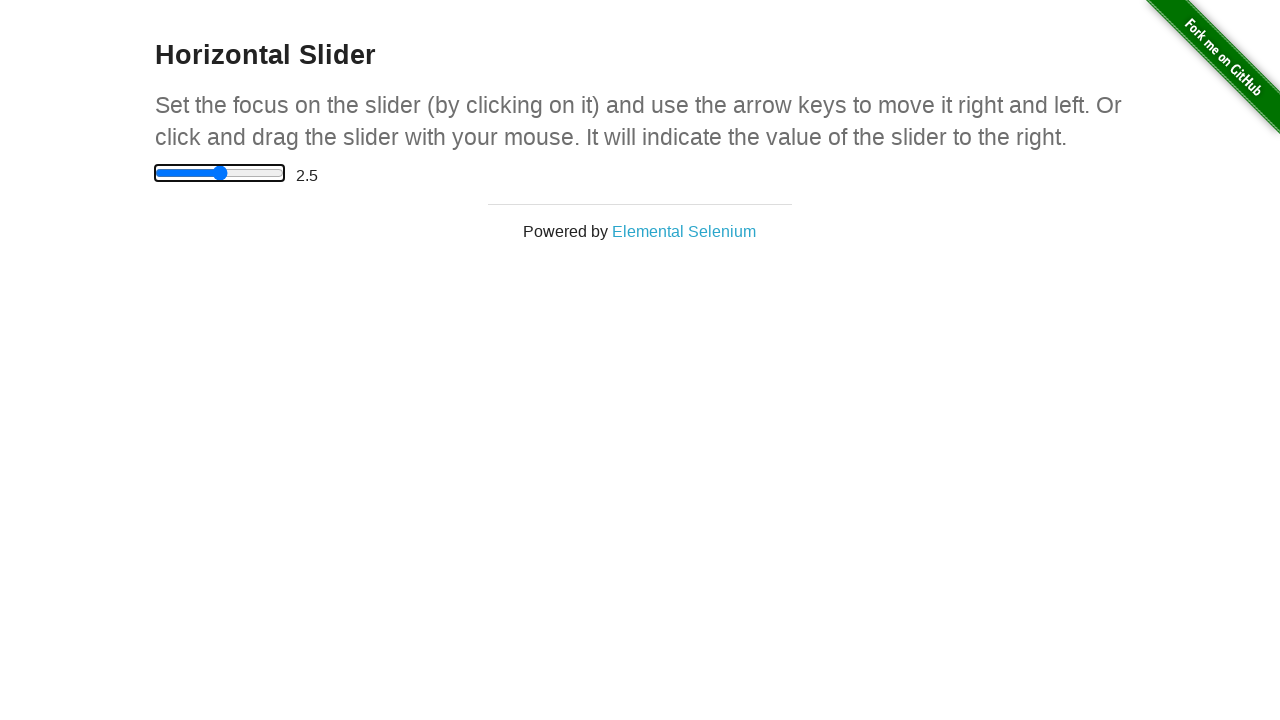

Waited for slider value to update, expecting 2.5
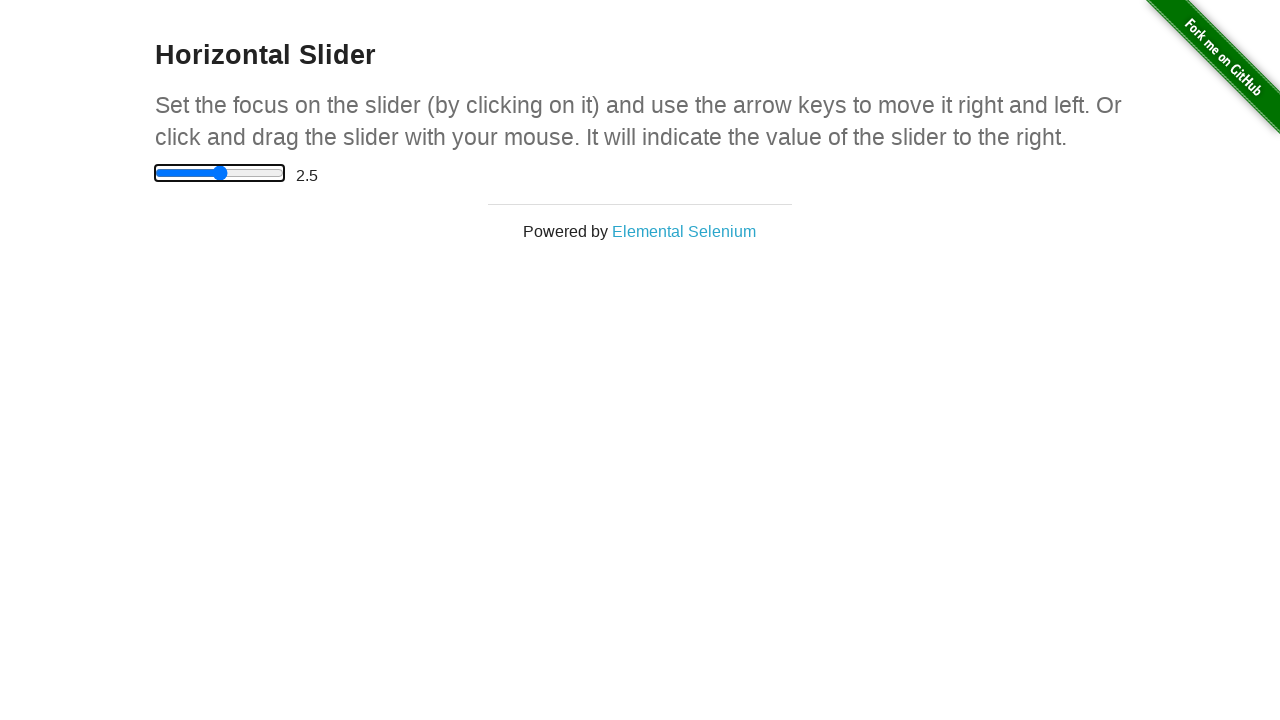

Verified slider value is 2.5 before moving left (iteration 6/11)
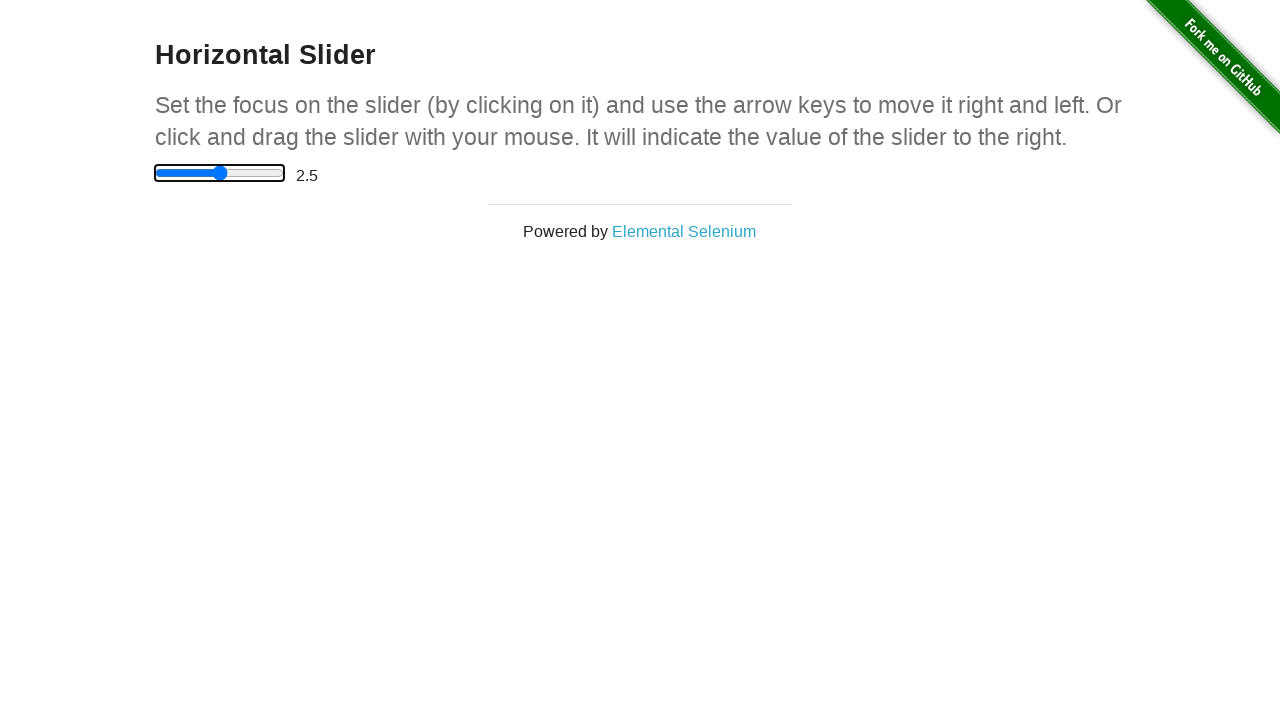

Pressed ArrowLeft on slider (iteration 6/11) on xpath=//html/body/div[2]/div/div/div/input
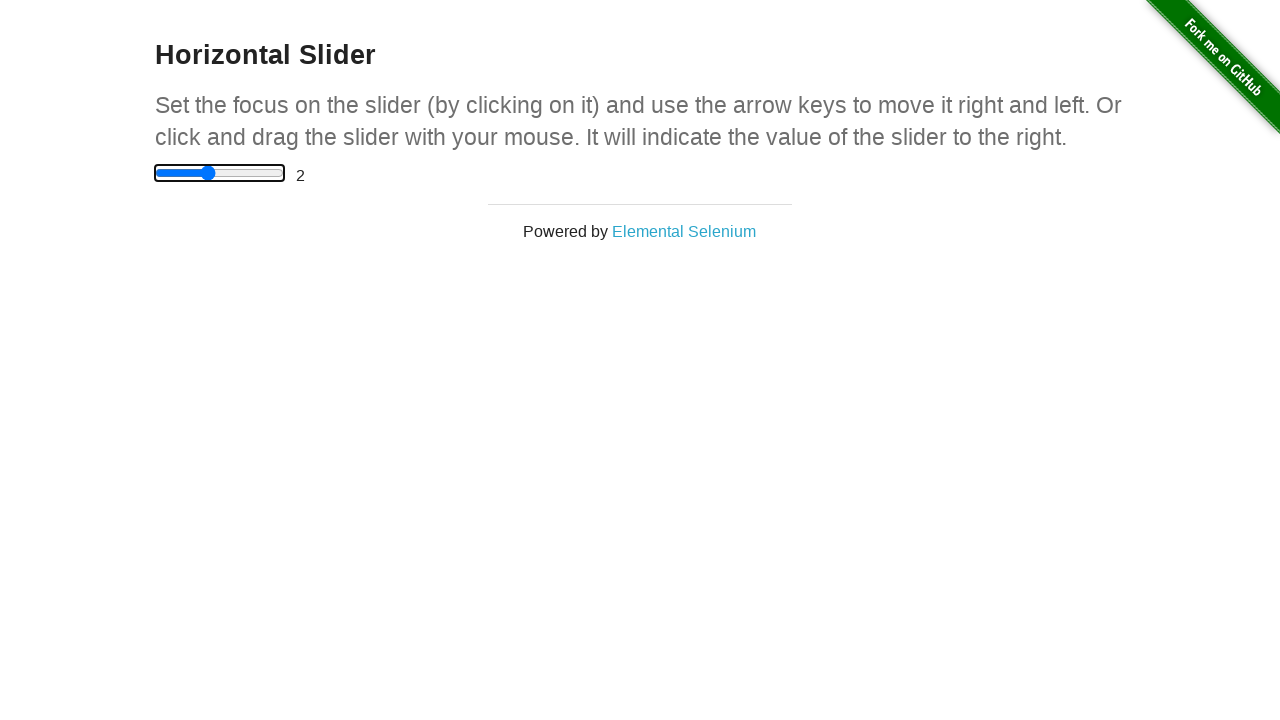

Waited for slider value to update, expecting 2.0
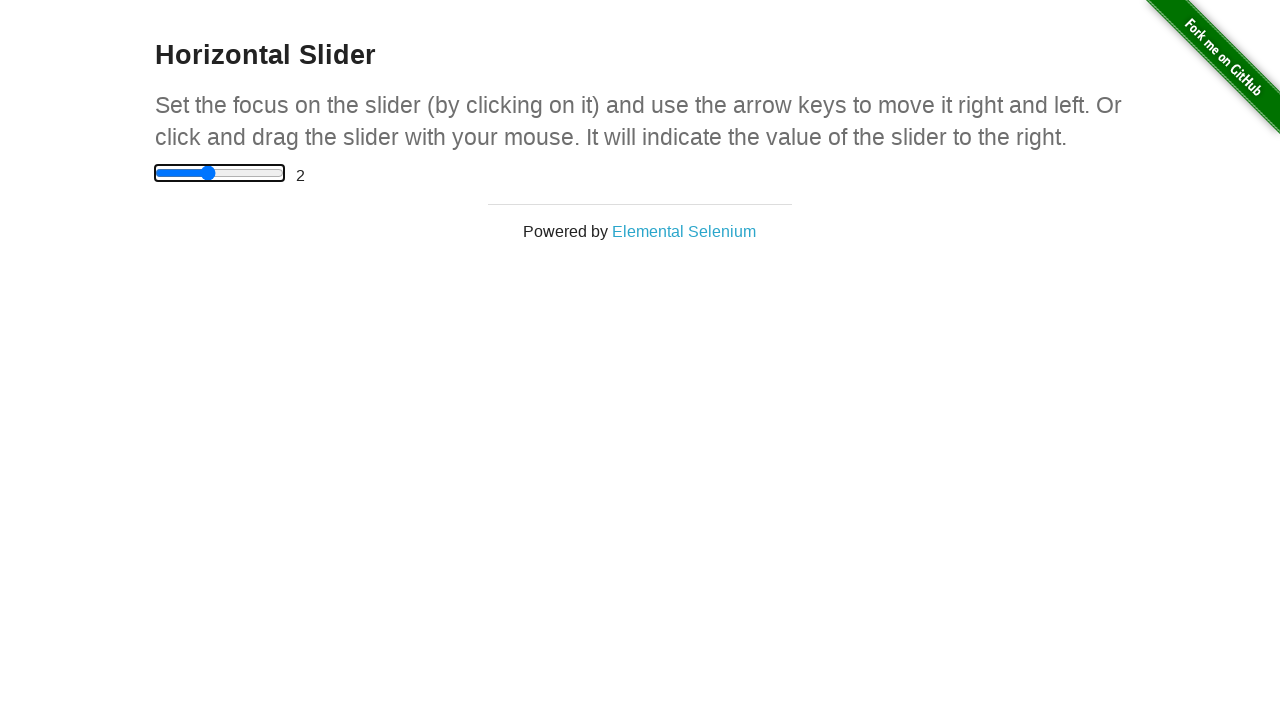

Verified slider value is 2.0 before moving left (iteration 7/11)
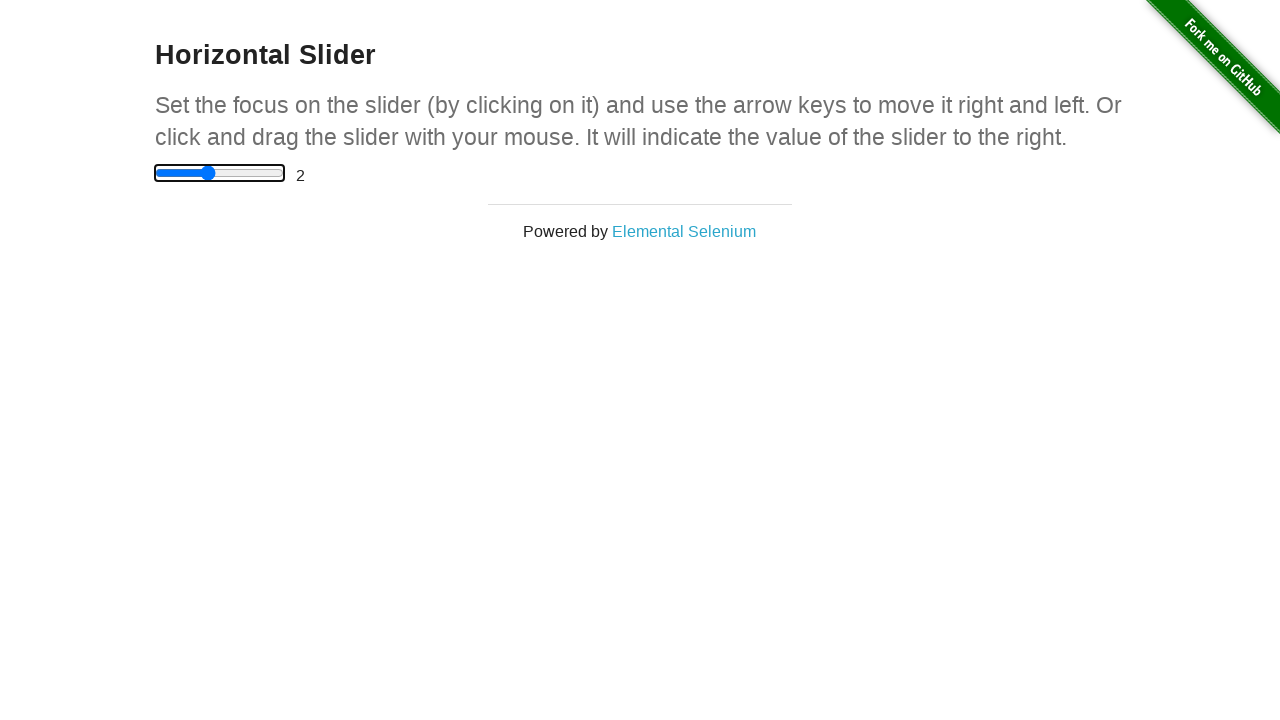

Pressed ArrowLeft on slider (iteration 7/11) on xpath=//html/body/div[2]/div/div/div/input
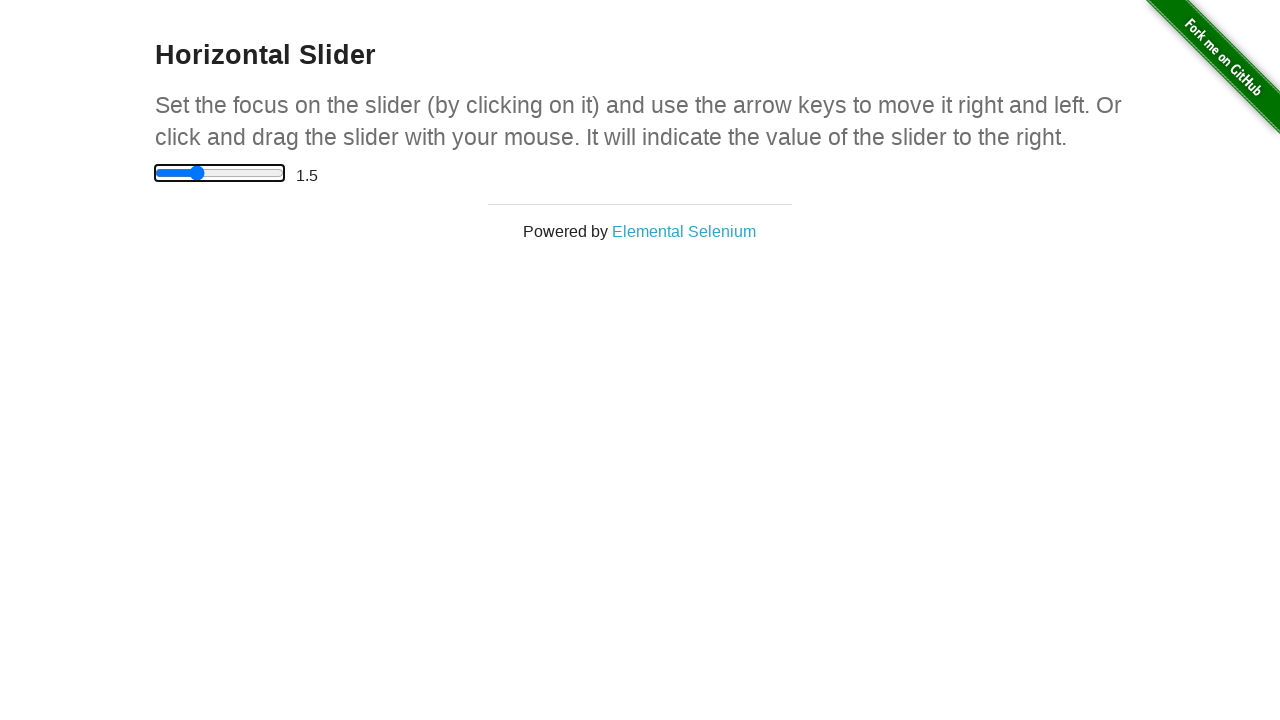

Waited for slider value to update, expecting 1.5
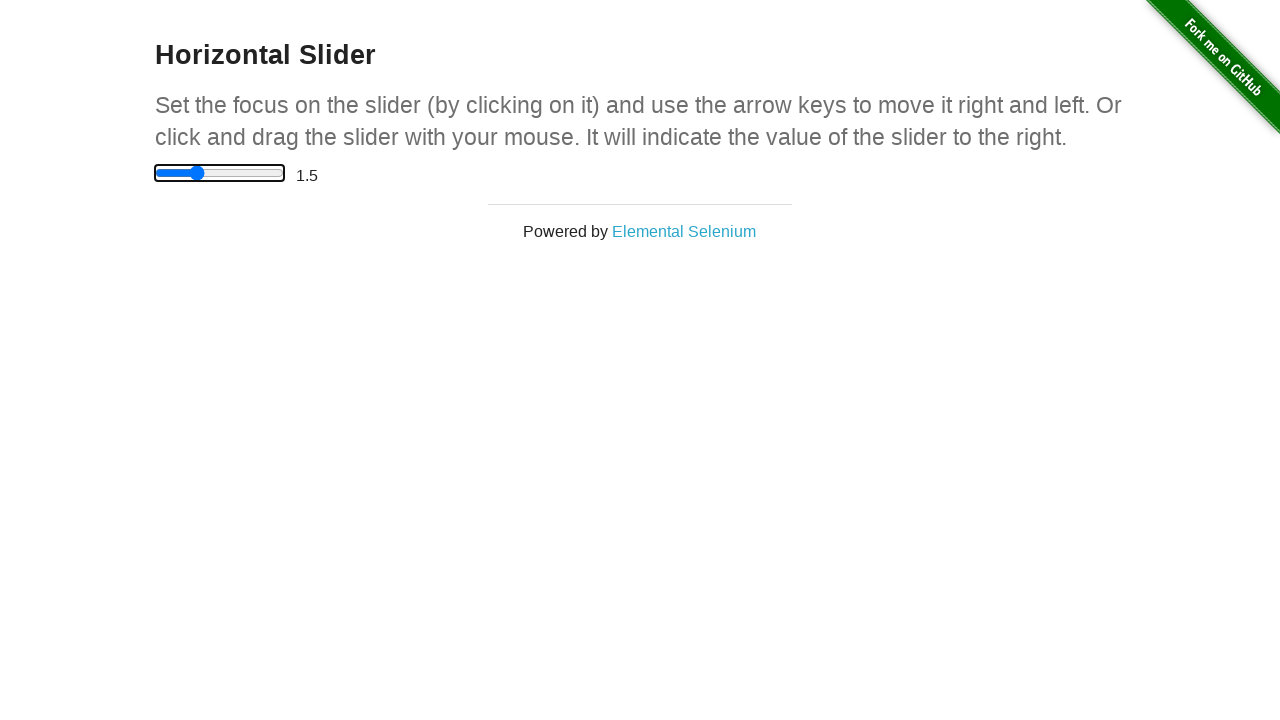

Verified slider value is 1.5 before moving left (iteration 8/11)
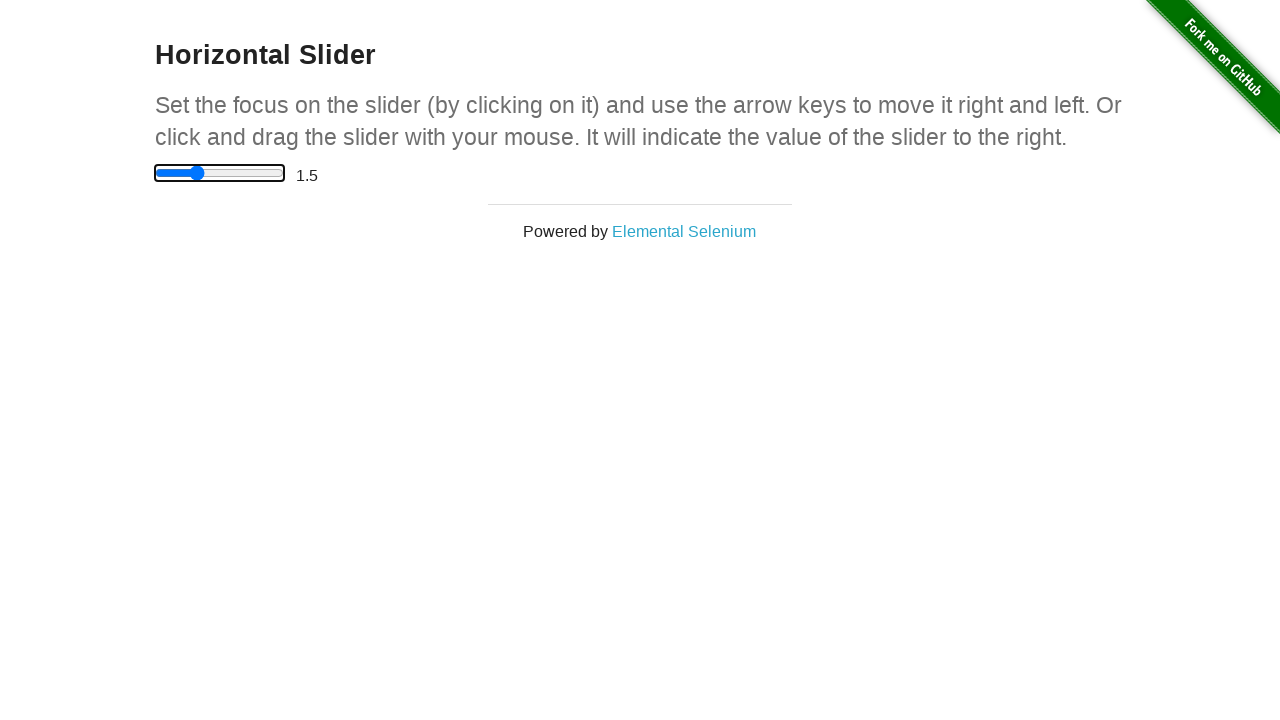

Pressed ArrowLeft on slider (iteration 8/11) on xpath=//html/body/div[2]/div/div/div/input
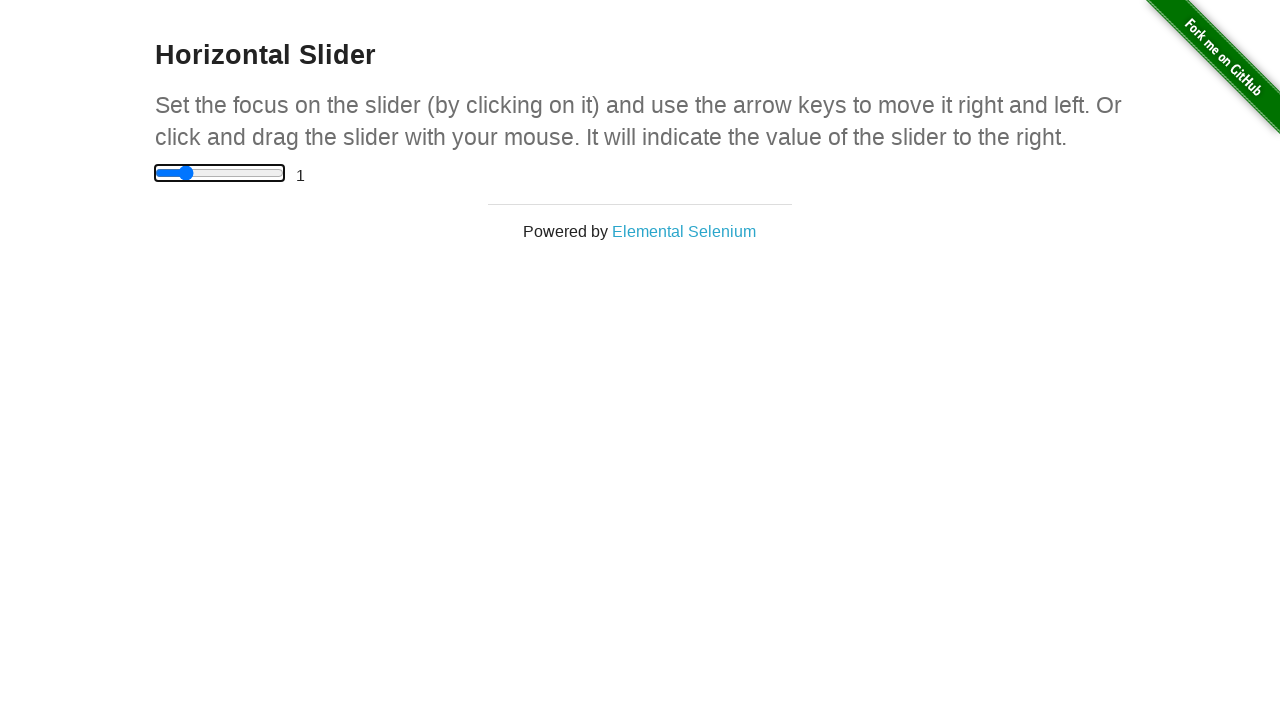

Waited for slider value to update, expecting 1.0
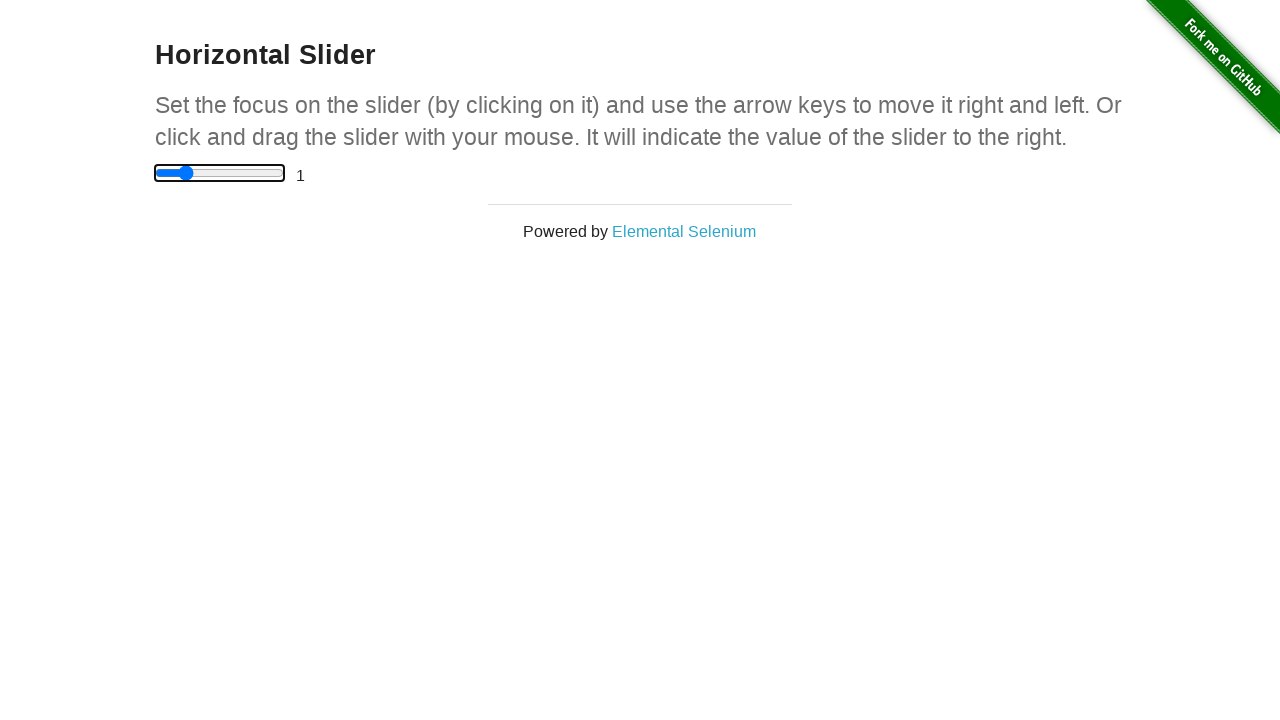

Verified slider value is 1.0 before moving left (iteration 9/11)
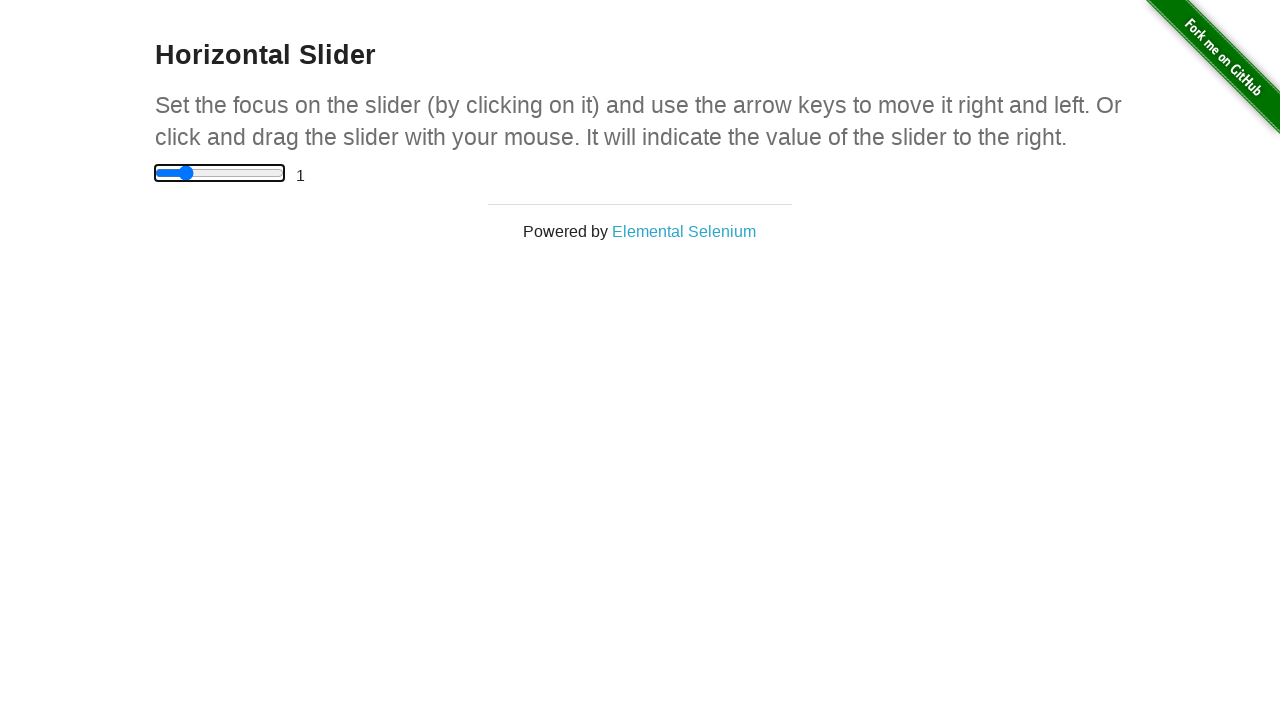

Pressed ArrowLeft on slider (iteration 9/11) on xpath=//html/body/div[2]/div/div/div/input
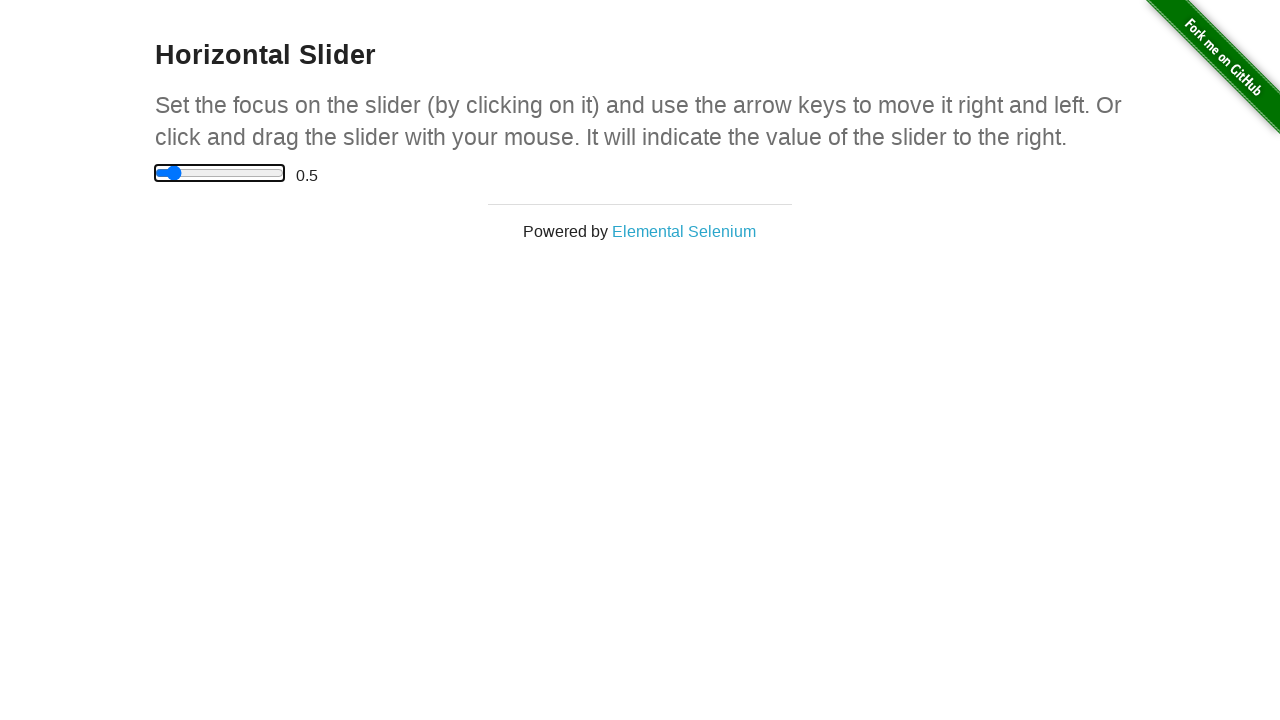

Waited for slider value to update, expecting 0.5
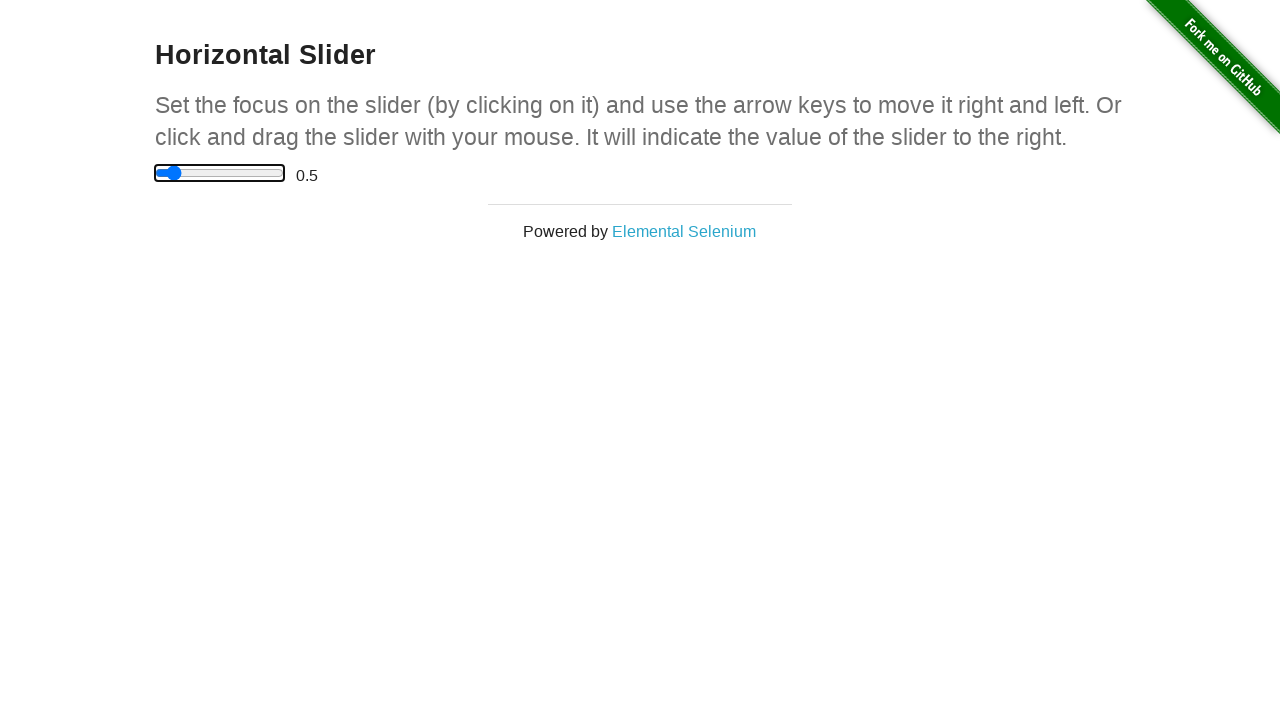

Verified slider value is 0.5 before moving left (iteration 10/11)
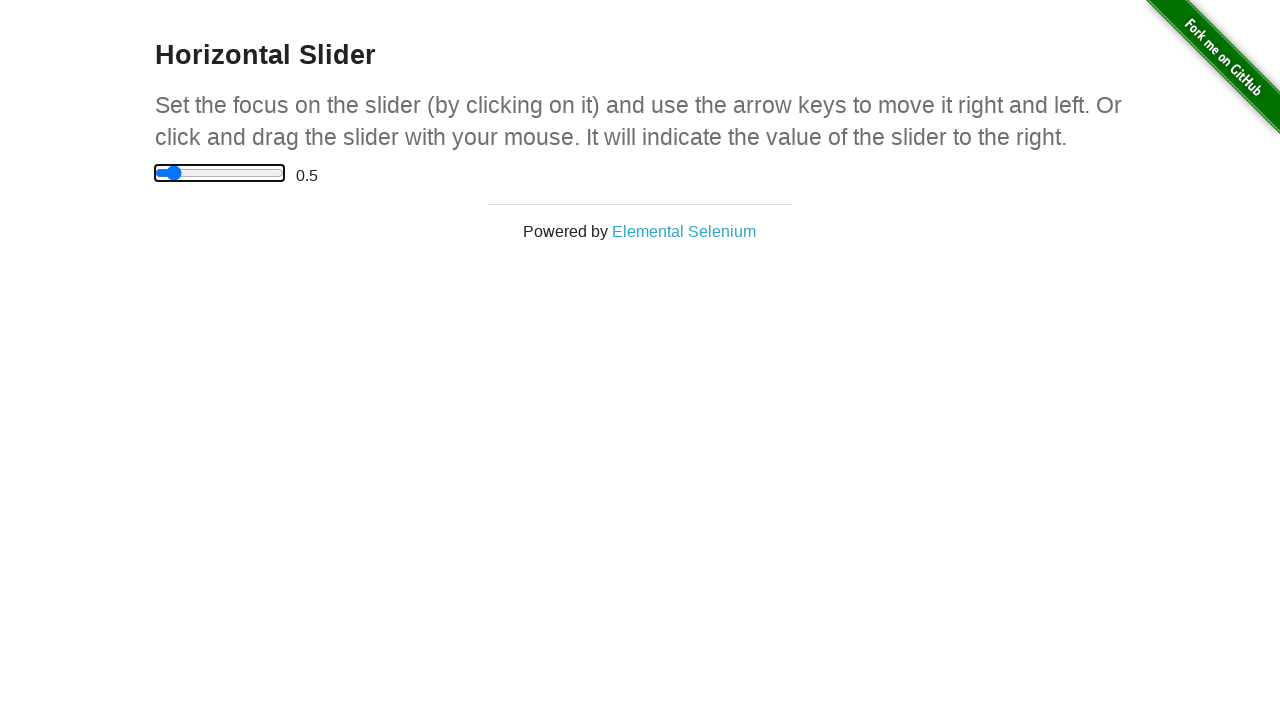

Pressed ArrowLeft on slider (iteration 10/11) on xpath=//html/body/div[2]/div/div/div/input
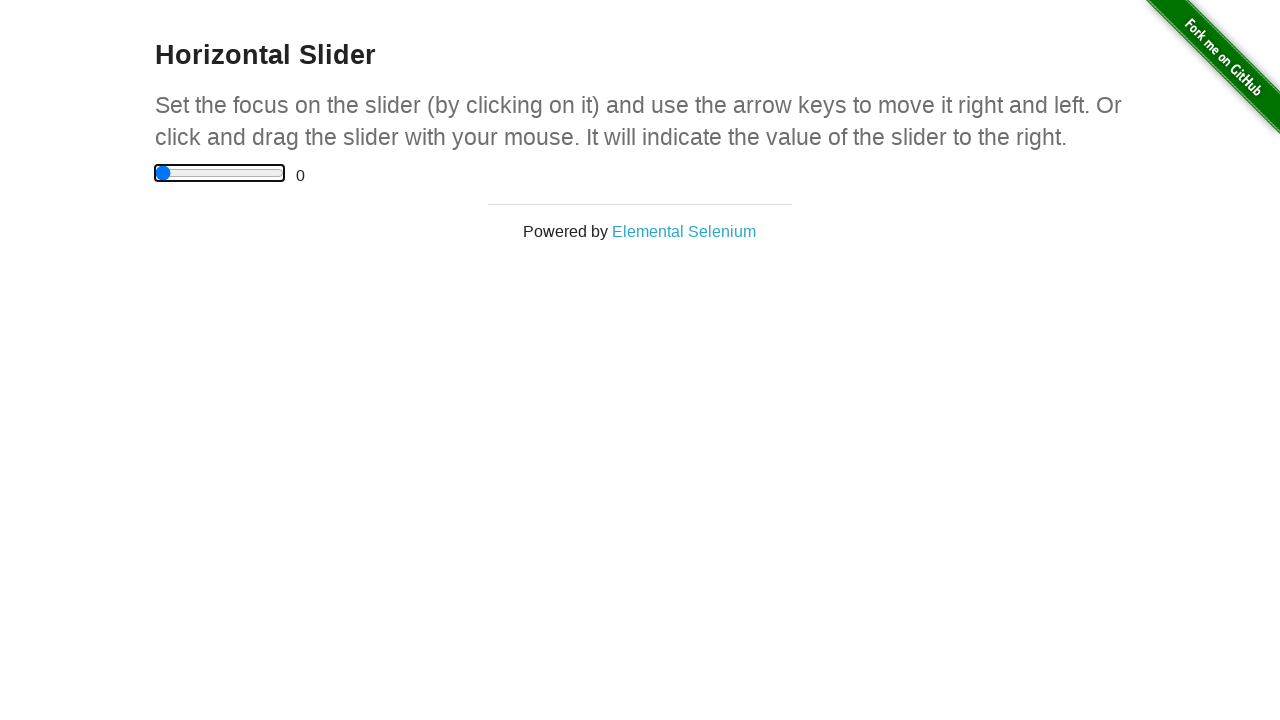

Waited for slider value to update, expecting 0.0
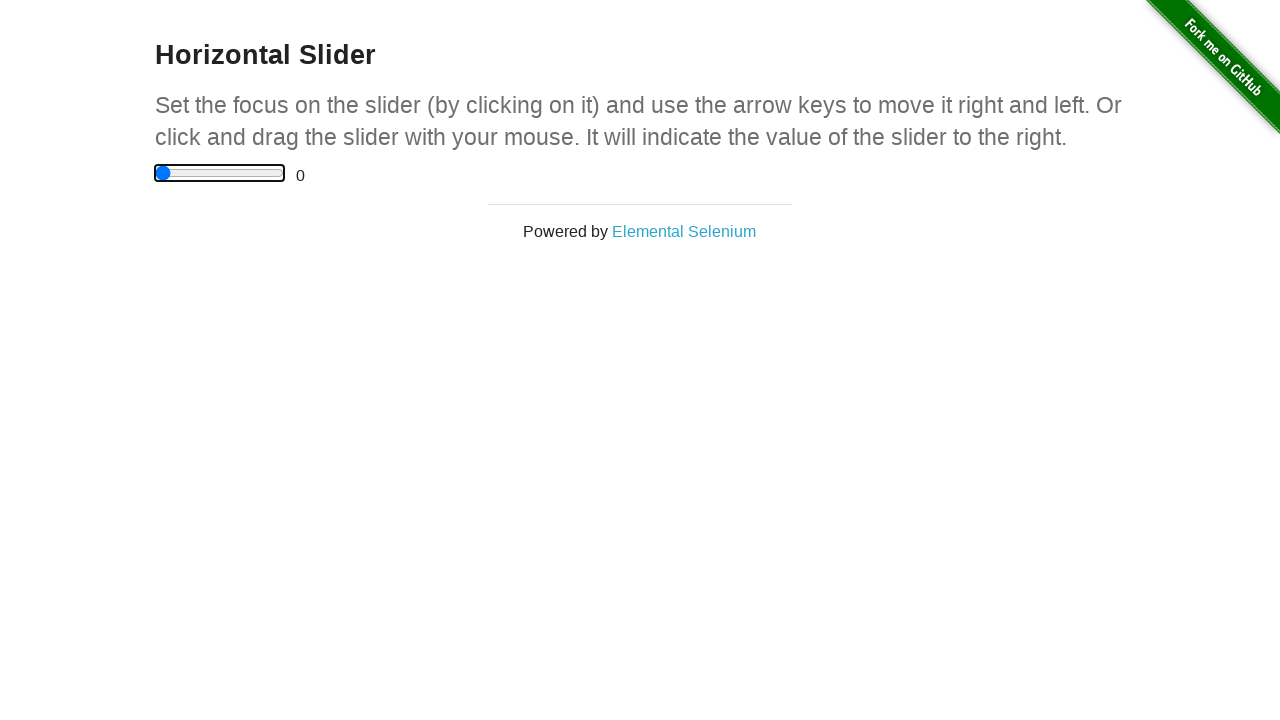

Verified slider value is 0.0 before moving left (iteration 11/11)
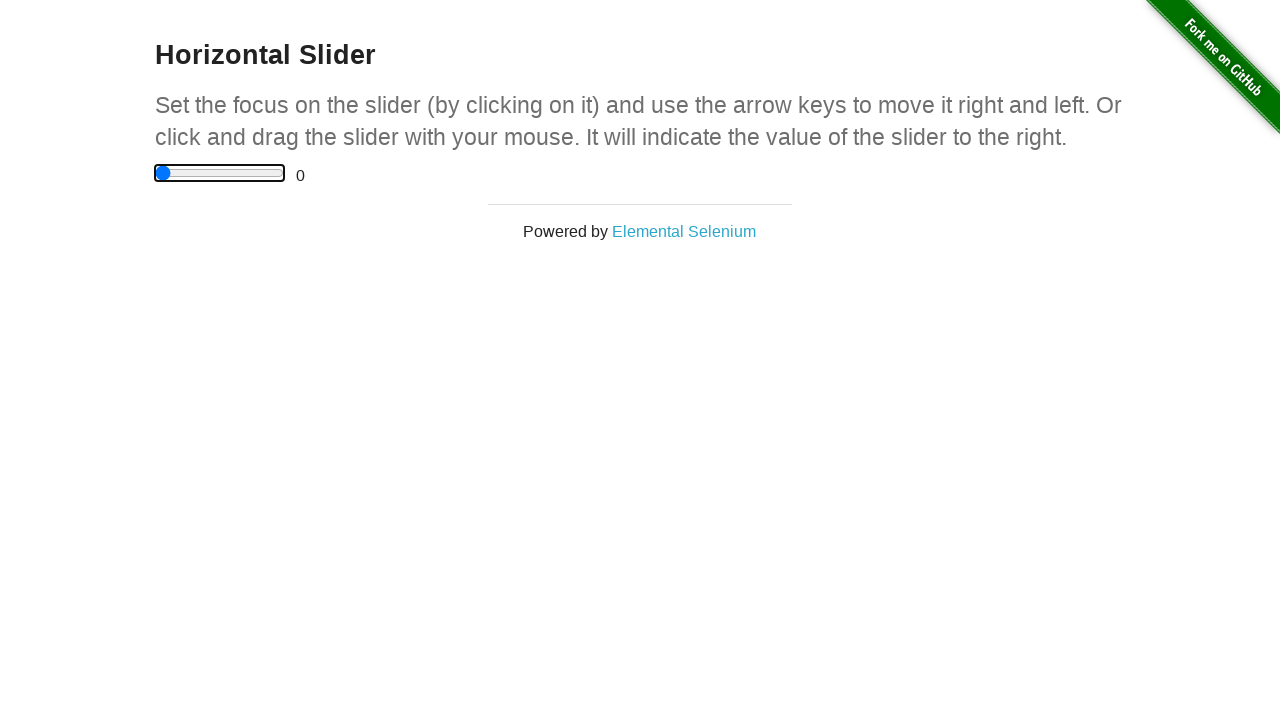

Pressed ArrowLeft on slider (iteration 11/11) on xpath=//html/body/div[2]/div/div/div/input
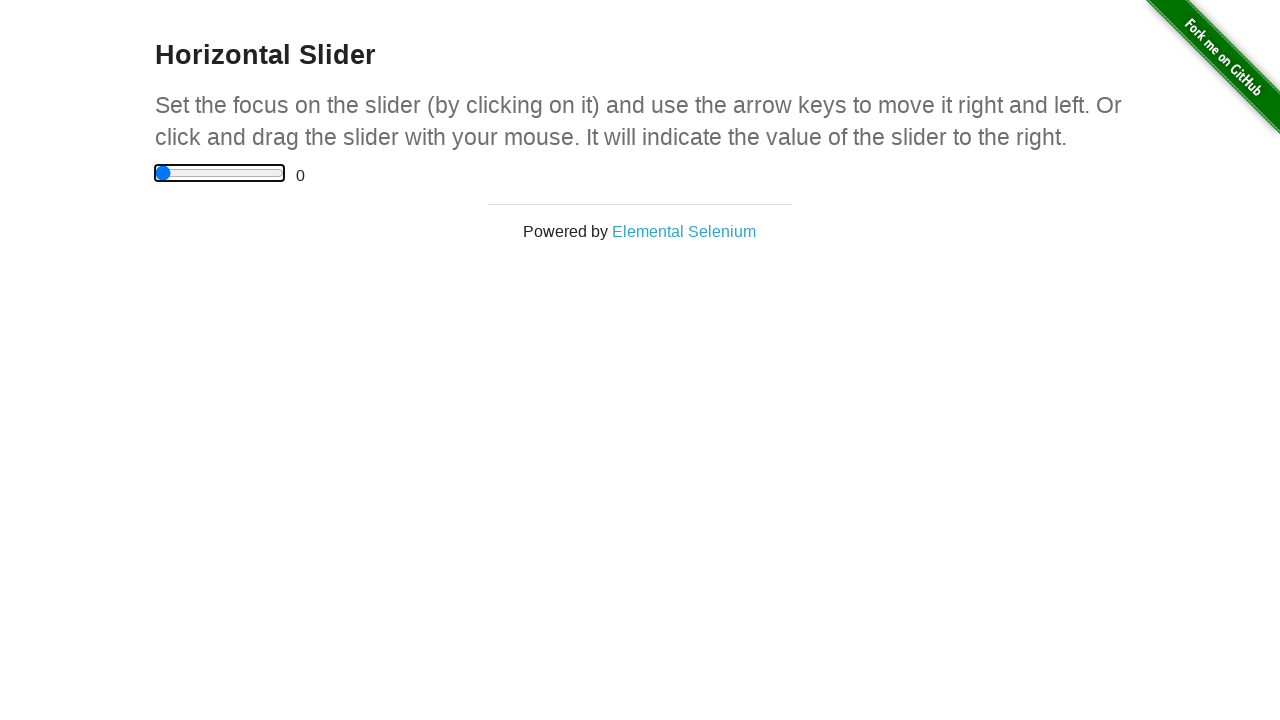

Waited for slider value to update, expecting -0.5
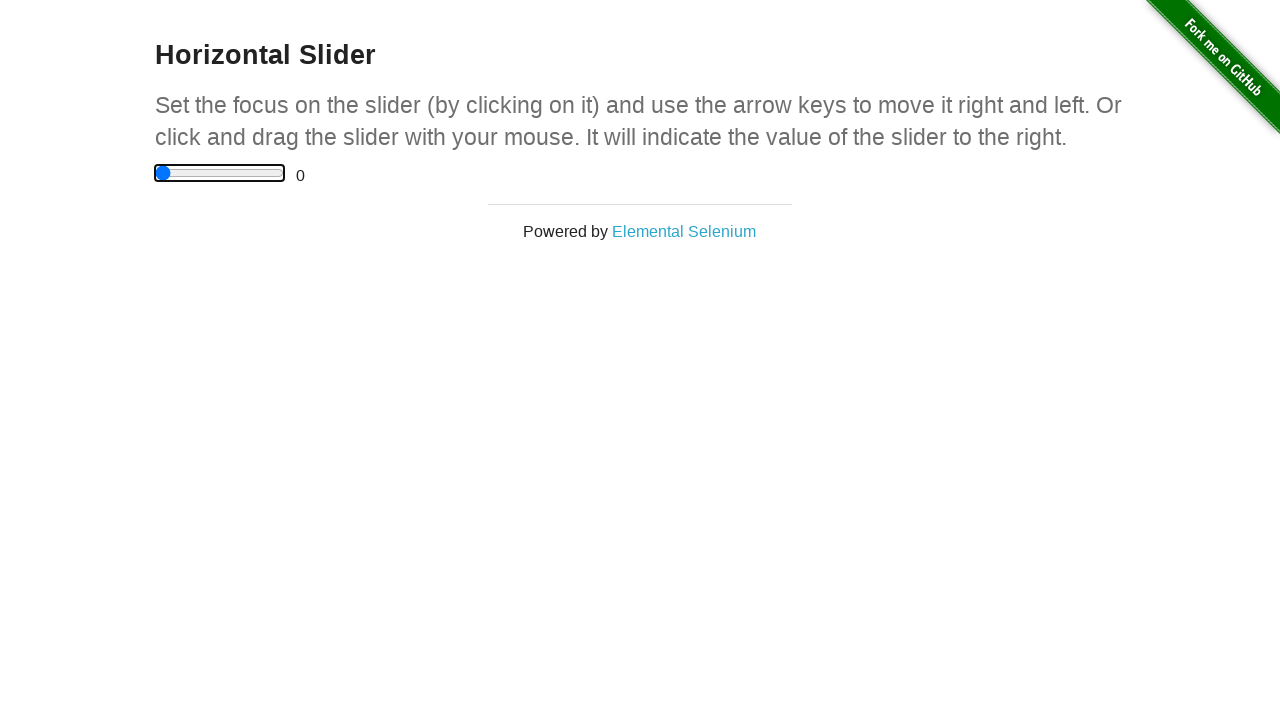

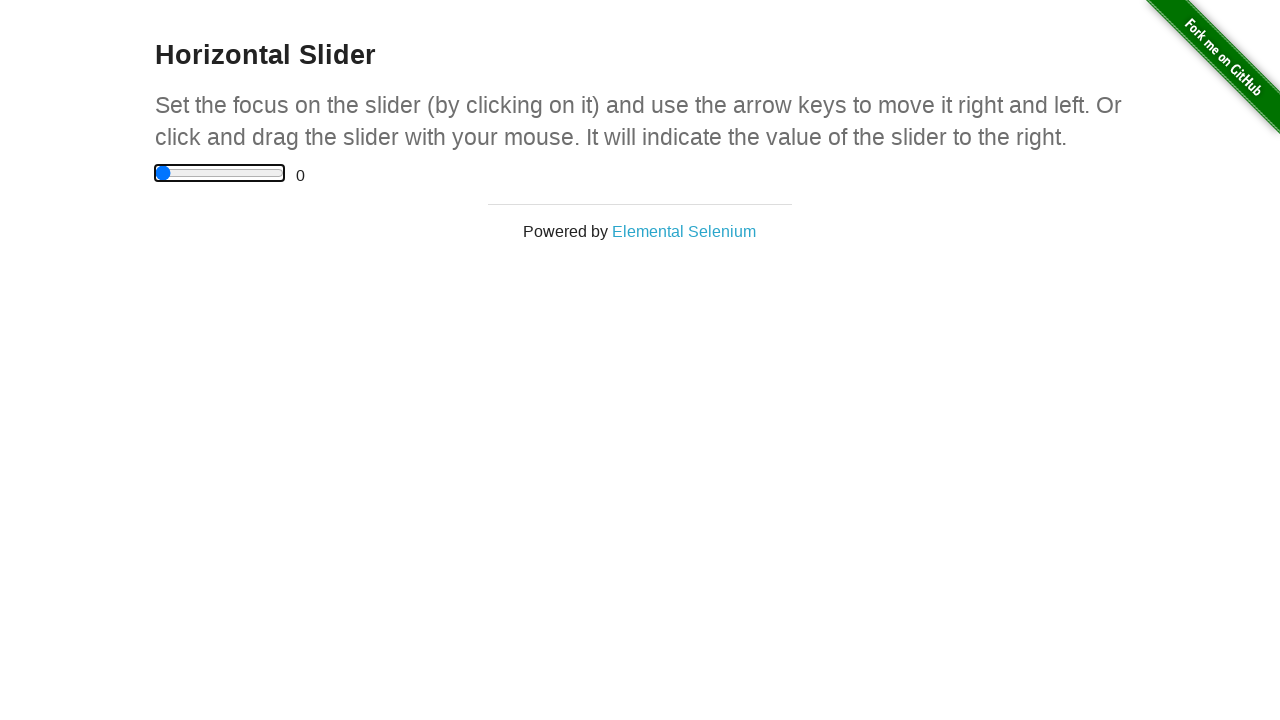